Navigates to a website, clicks the Home link, and interacts with a price slider by sending arrow key inputs

Starting URL: http://andestech.org/learning/rfb18/

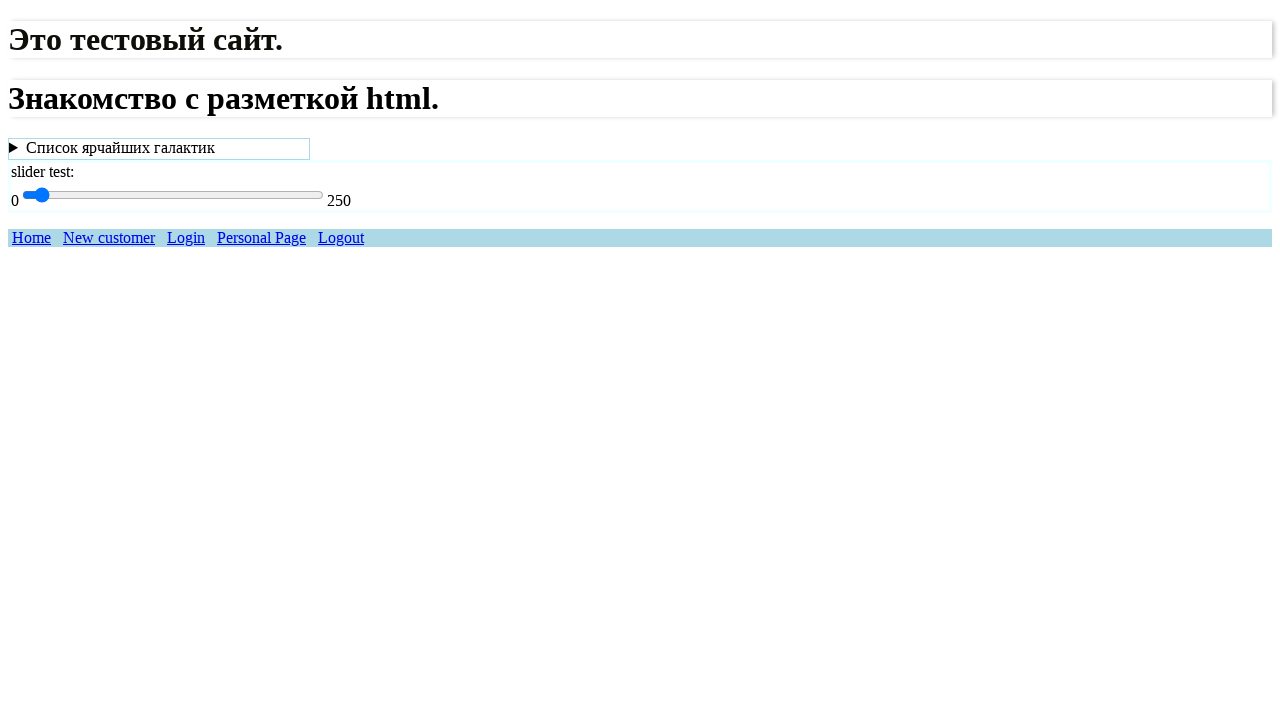

Clicked Home link at (32, 238) on text=Home
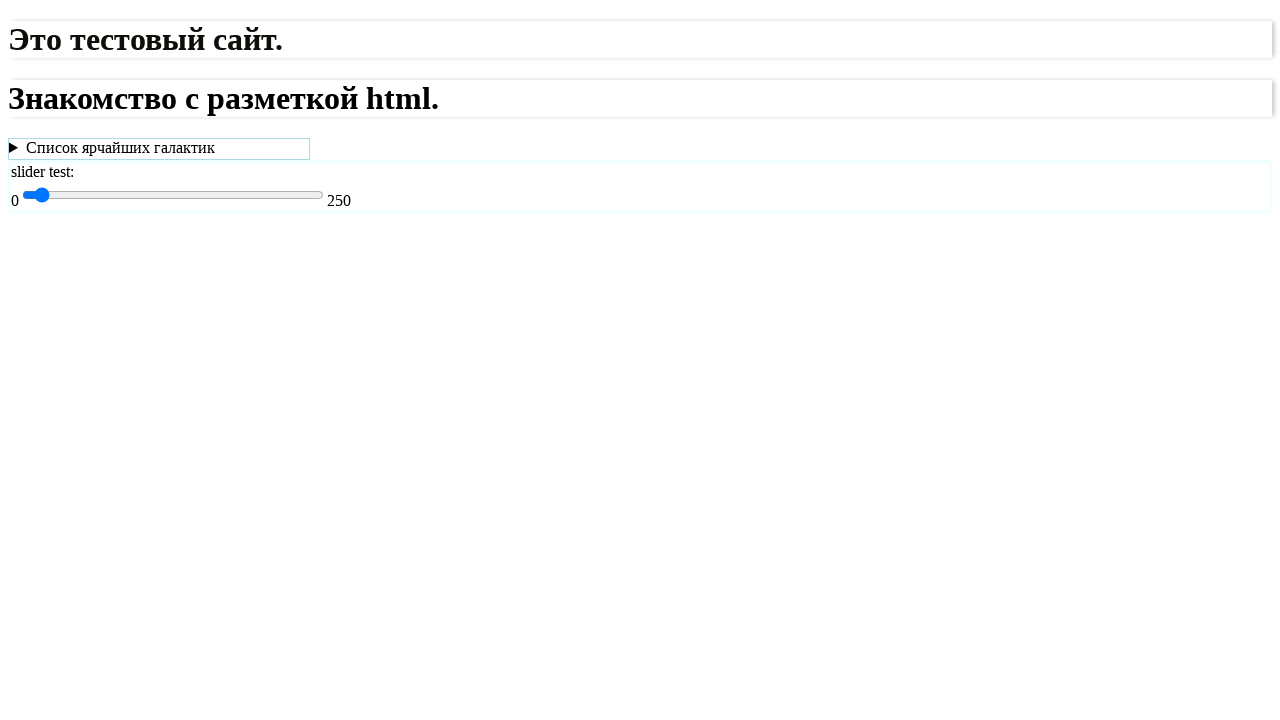

Located price slider element
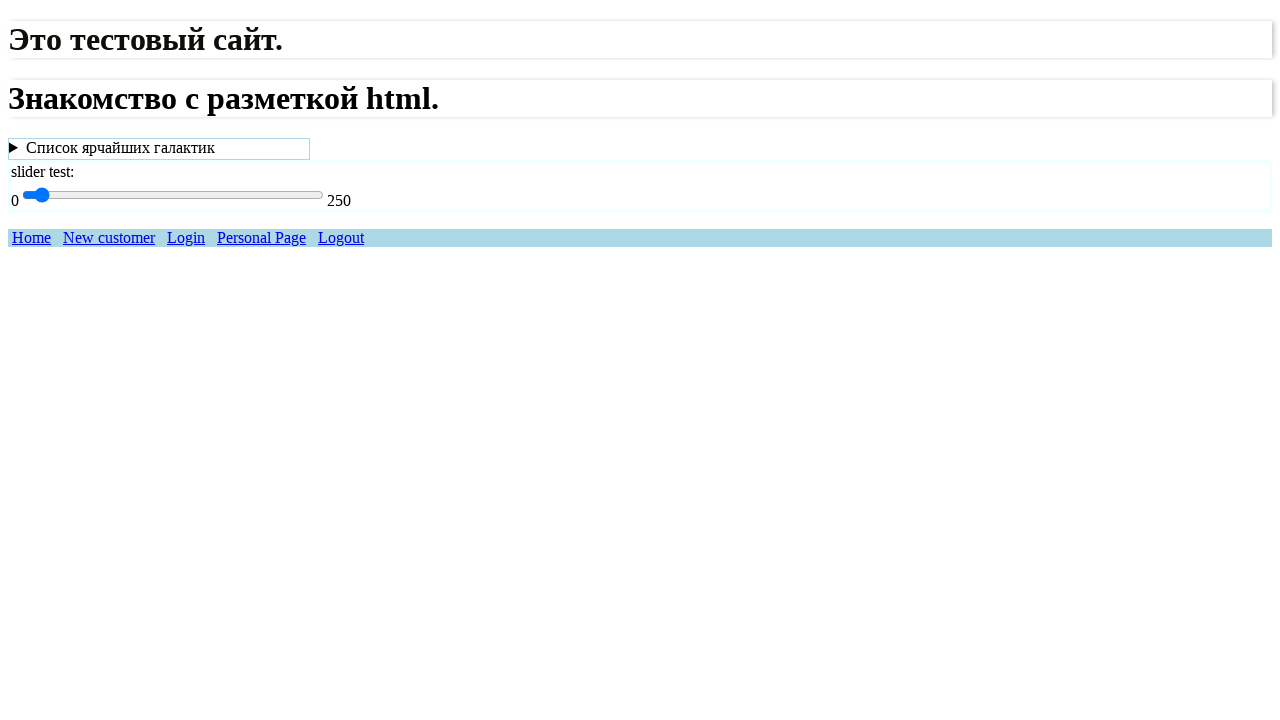

Clicked on price slider to focus it at (173, 195) on #price
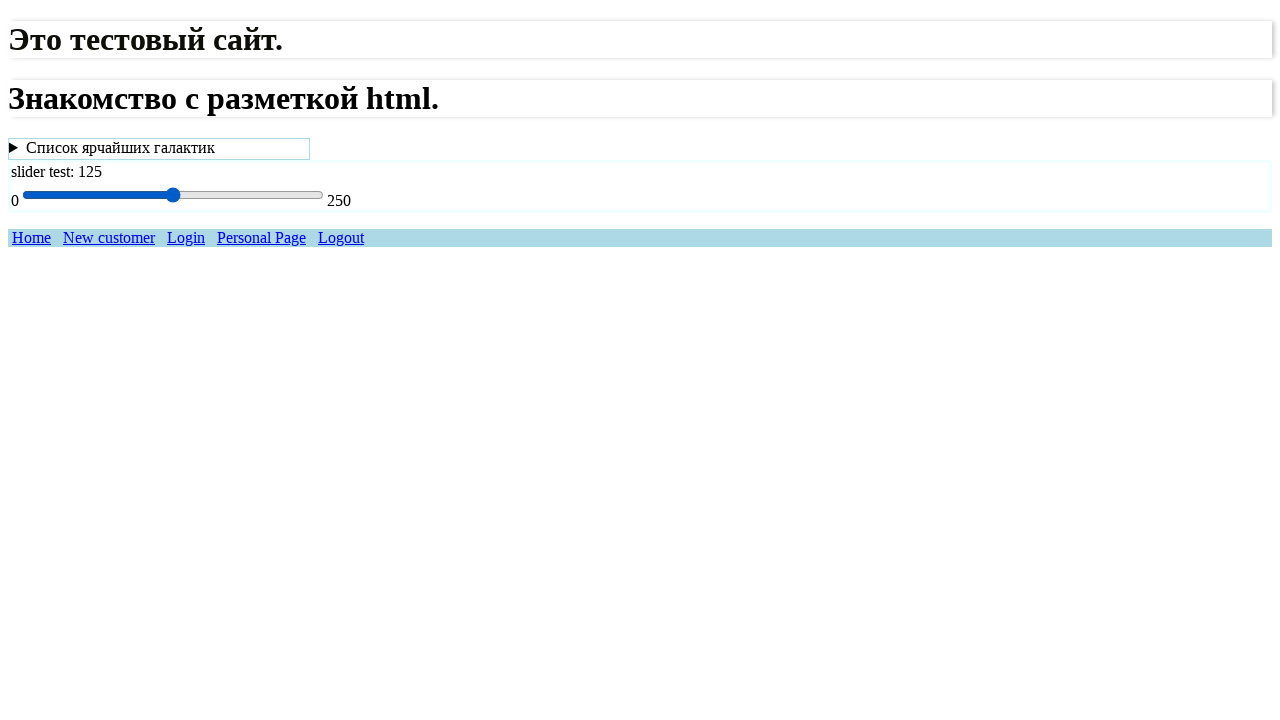

Pressed ArrowRight key (iteration 1 of 50) to move slider
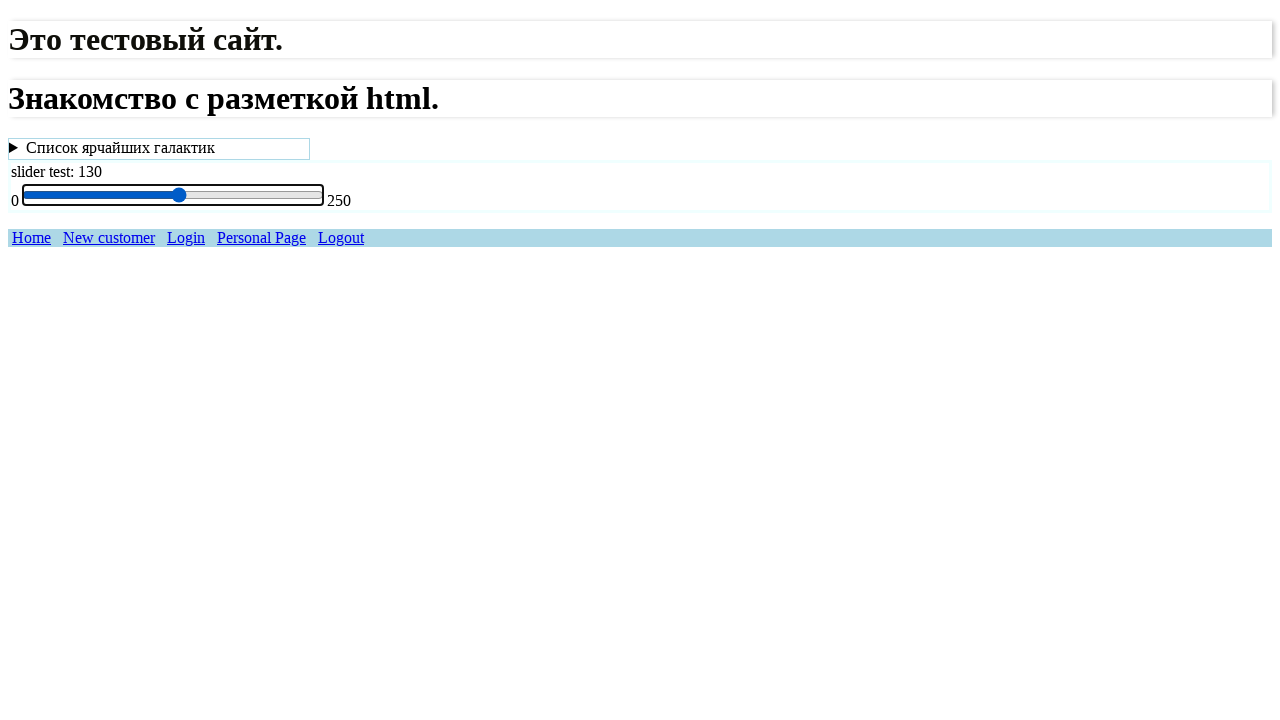

Pressed ArrowRight key (iteration 2 of 50) to move slider
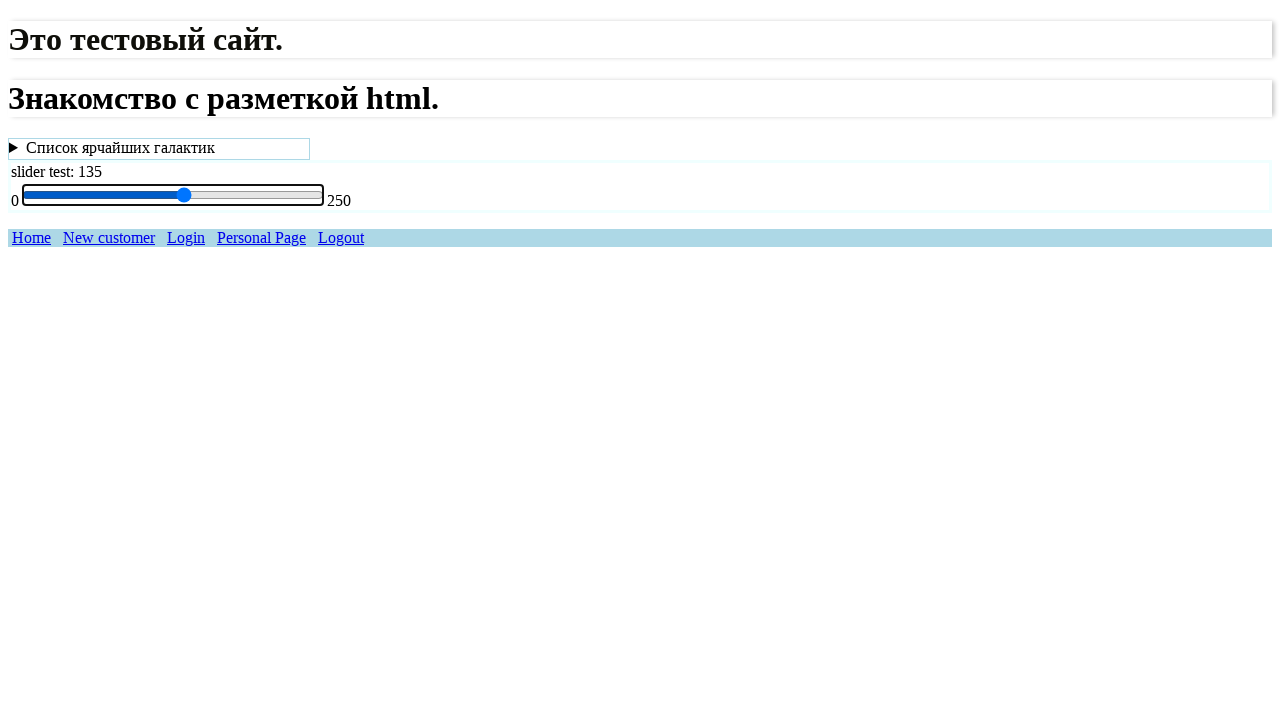

Pressed ArrowRight key (iteration 3 of 50) to move slider
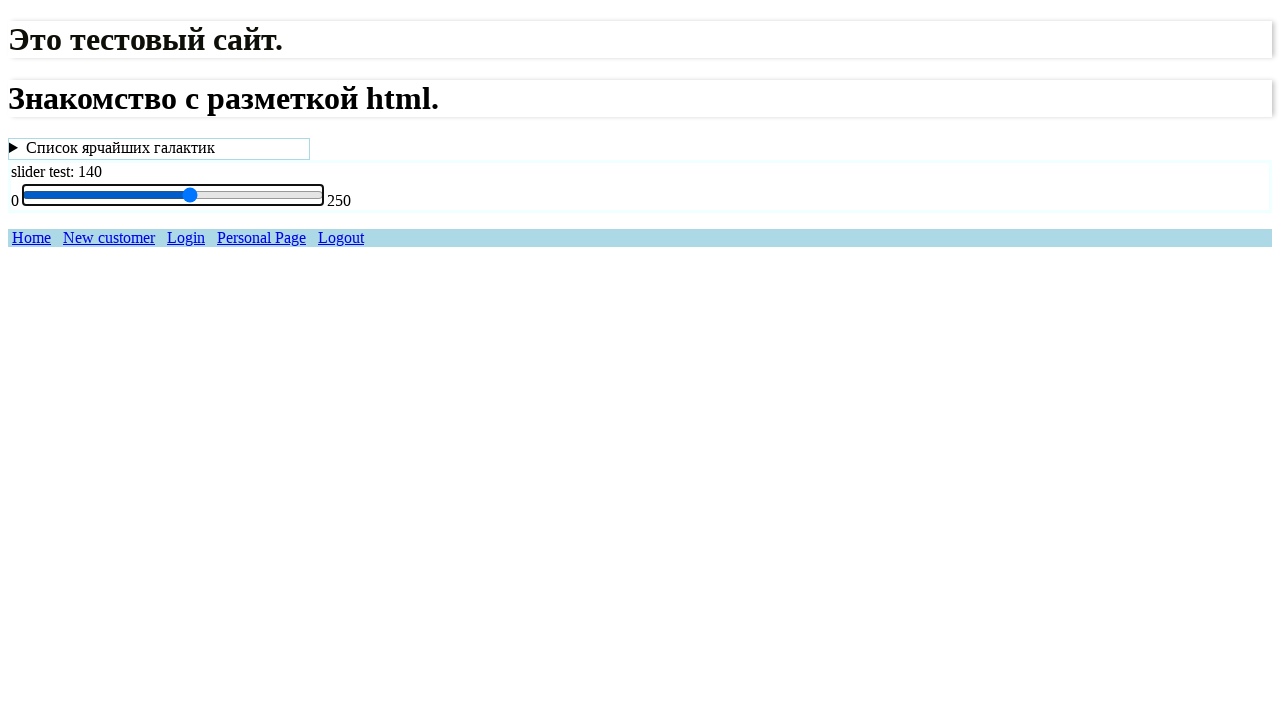

Pressed ArrowRight key (iteration 4 of 50) to move slider
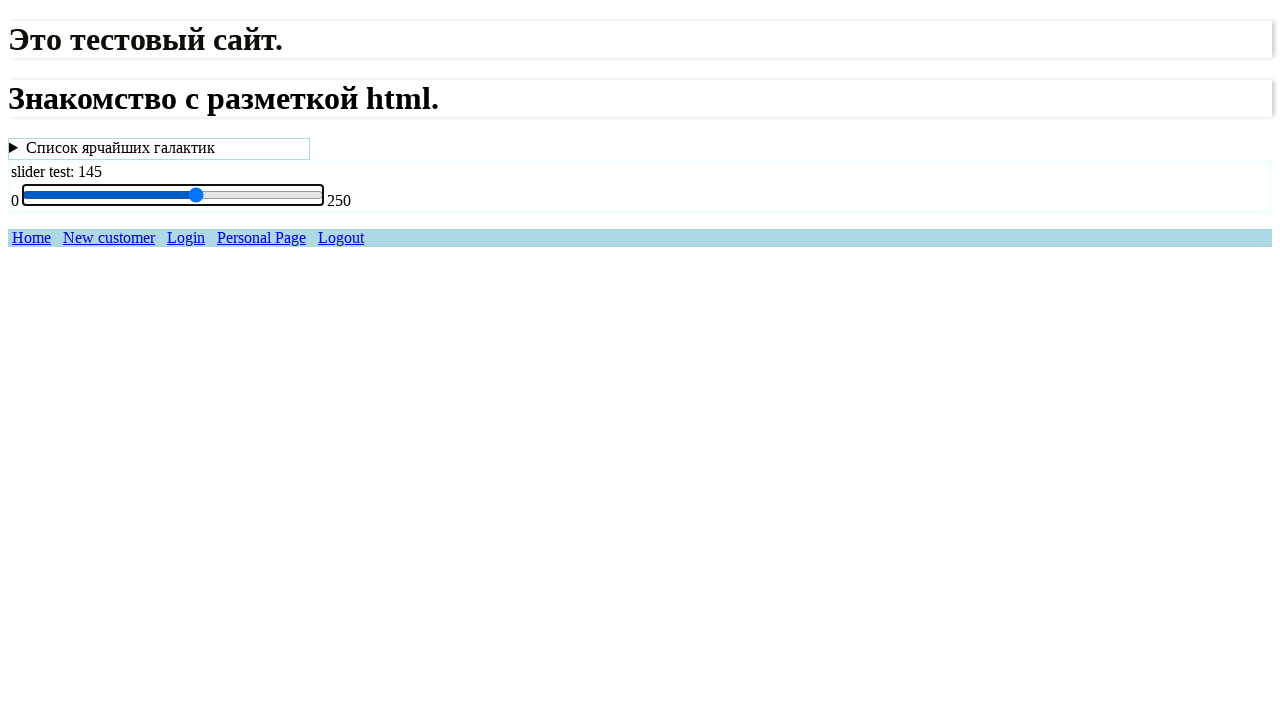

Pressed ArrowRight key (iteration 5 of 50) to move slider
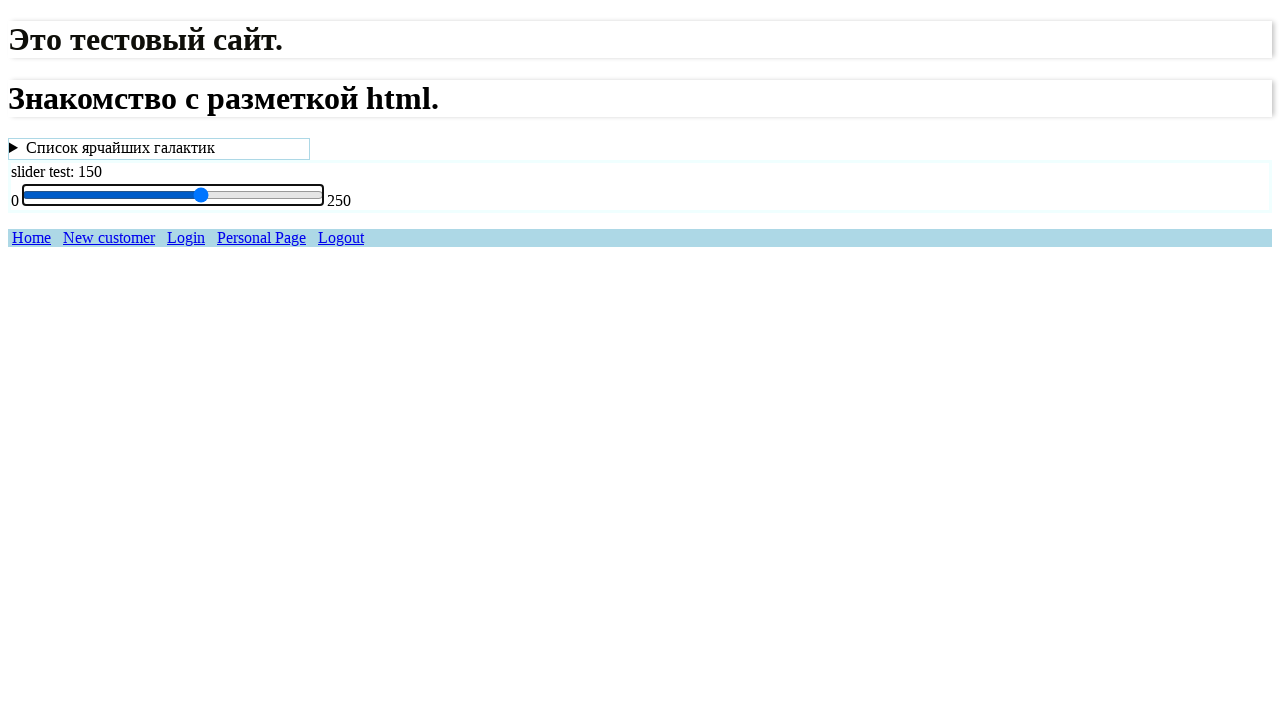

Pressed ArrowRight key (iteration 6 of 50) to move slider
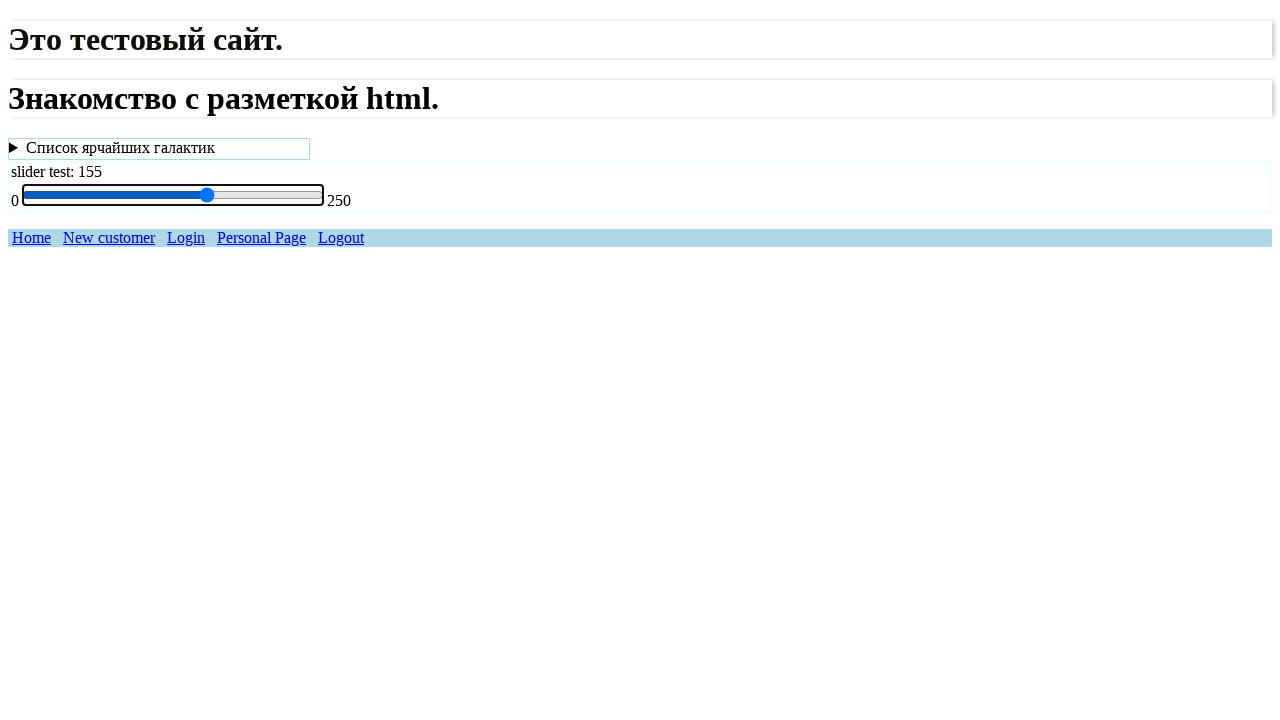

Pressed ArrowRight key (iteration 7 of 50) to move slider
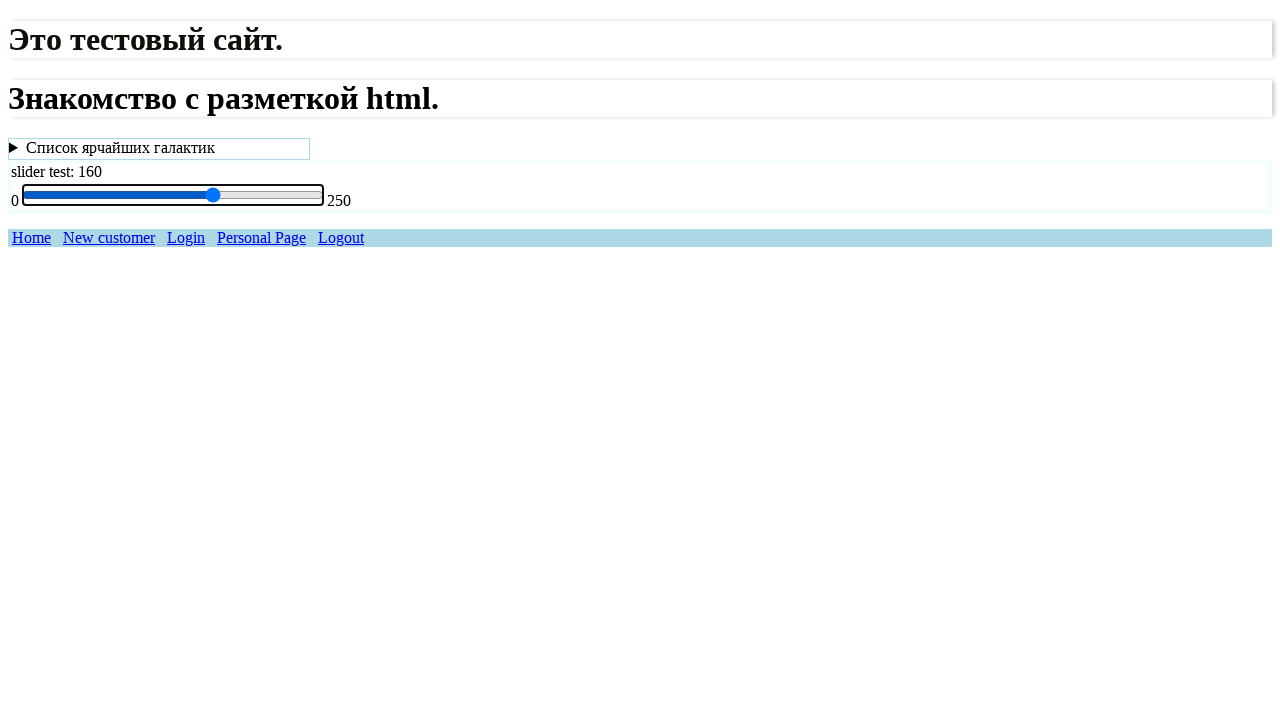

Pressed ArrowRight key (iteration 8 of 50) to move slider
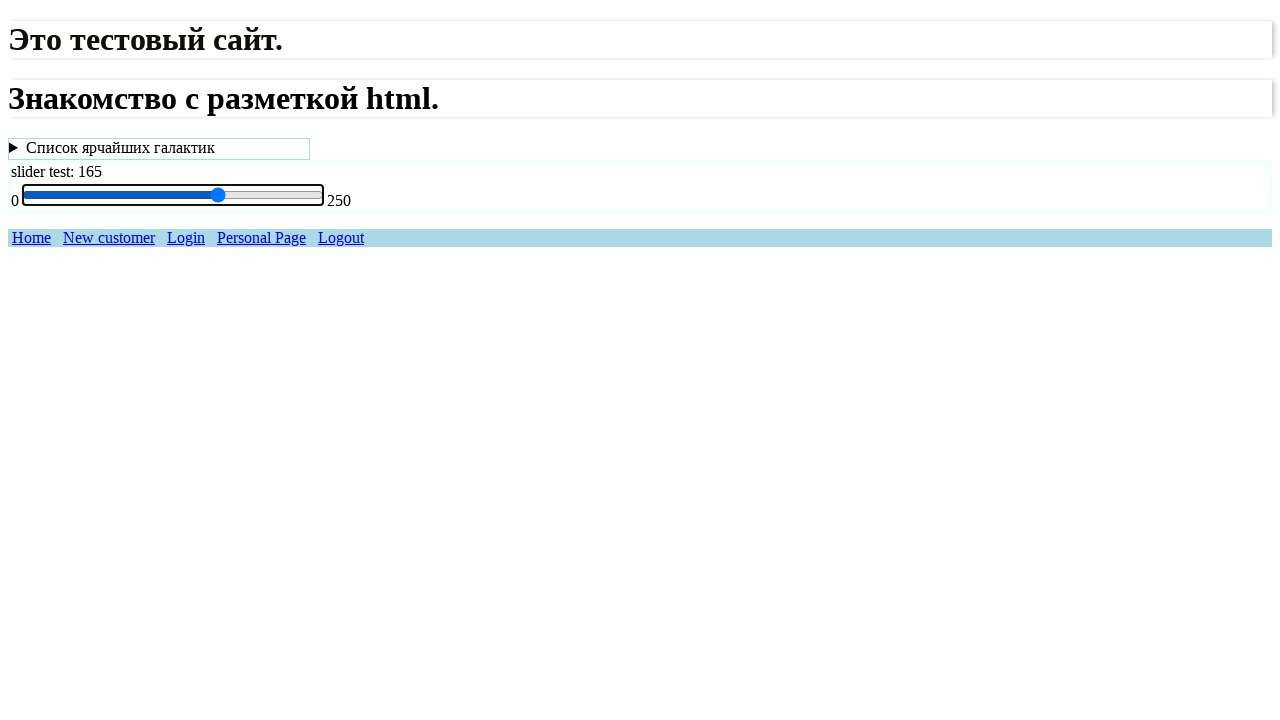

Pressed ArrowRight key (iteration 9 of 50) to move slider
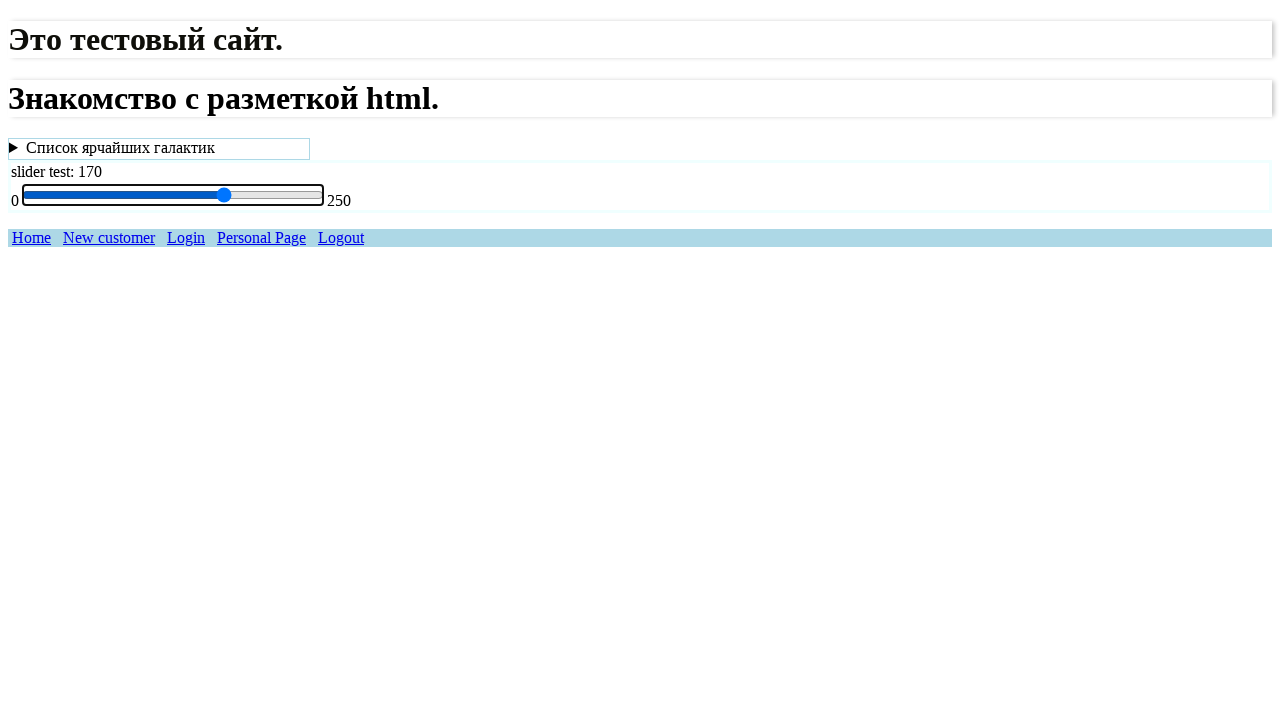

Pressed ArrowRight key (iteration 10 of 50) to move slider
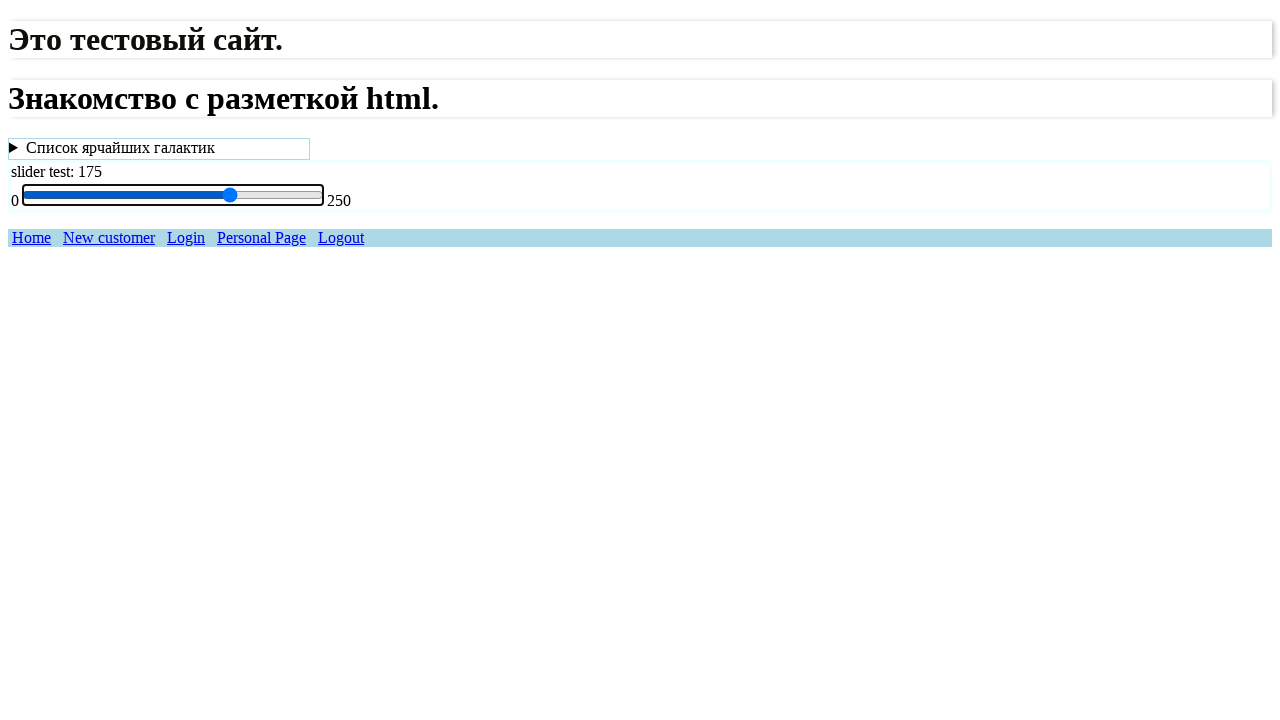

Pressed ArrowRight key (iteration 11 of 50) to move slider
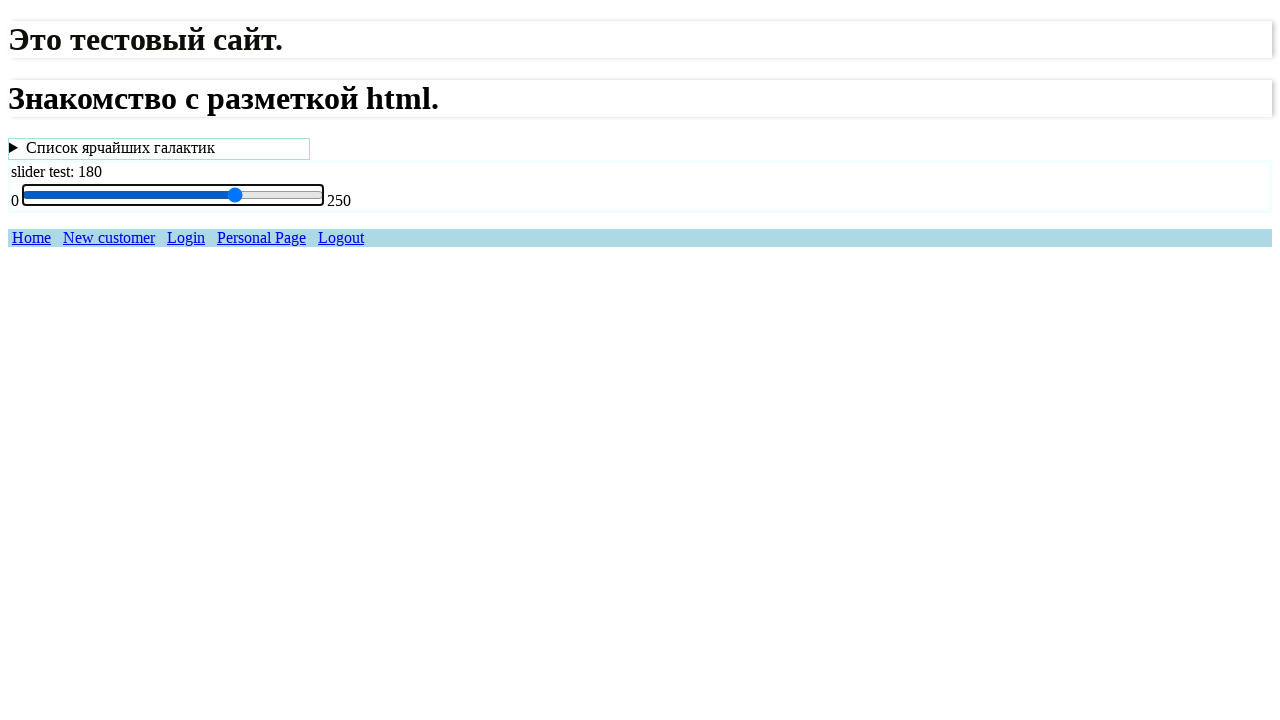

Pressed ArrowRight key (iteration 12 of 50) to move slider
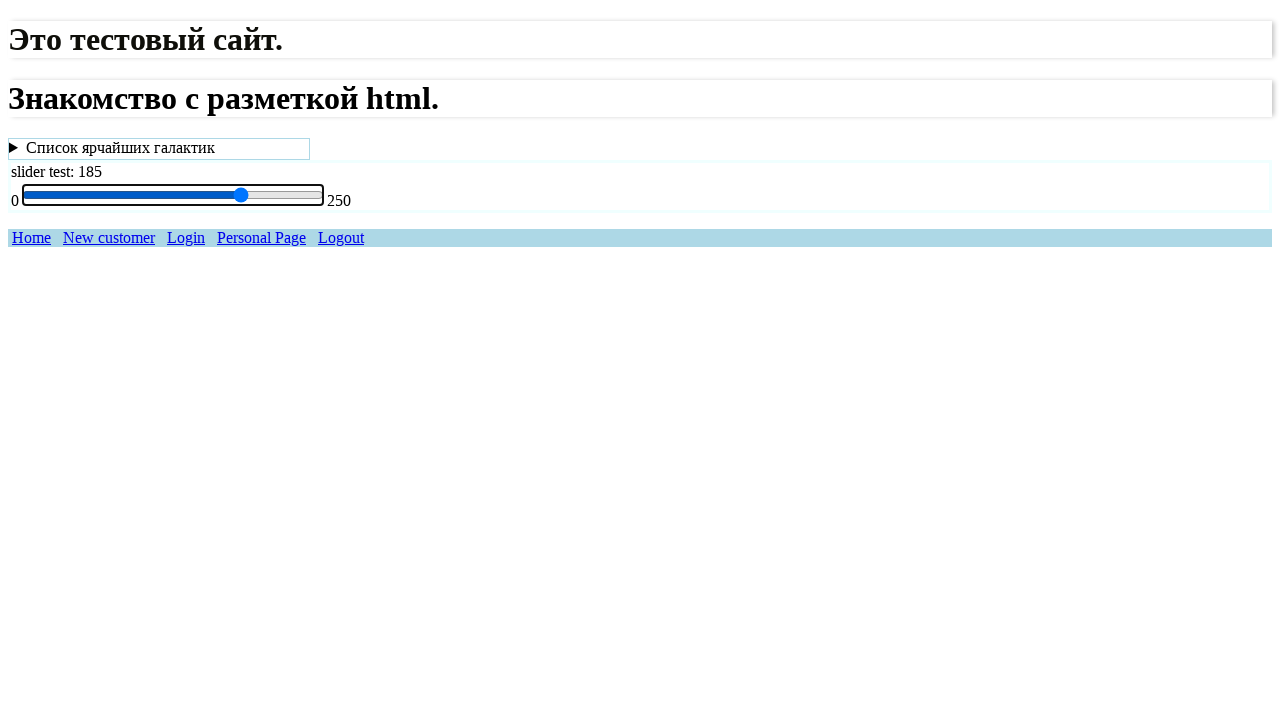

Pressed ArrowRight key (iteration 13 of 50) to move slider
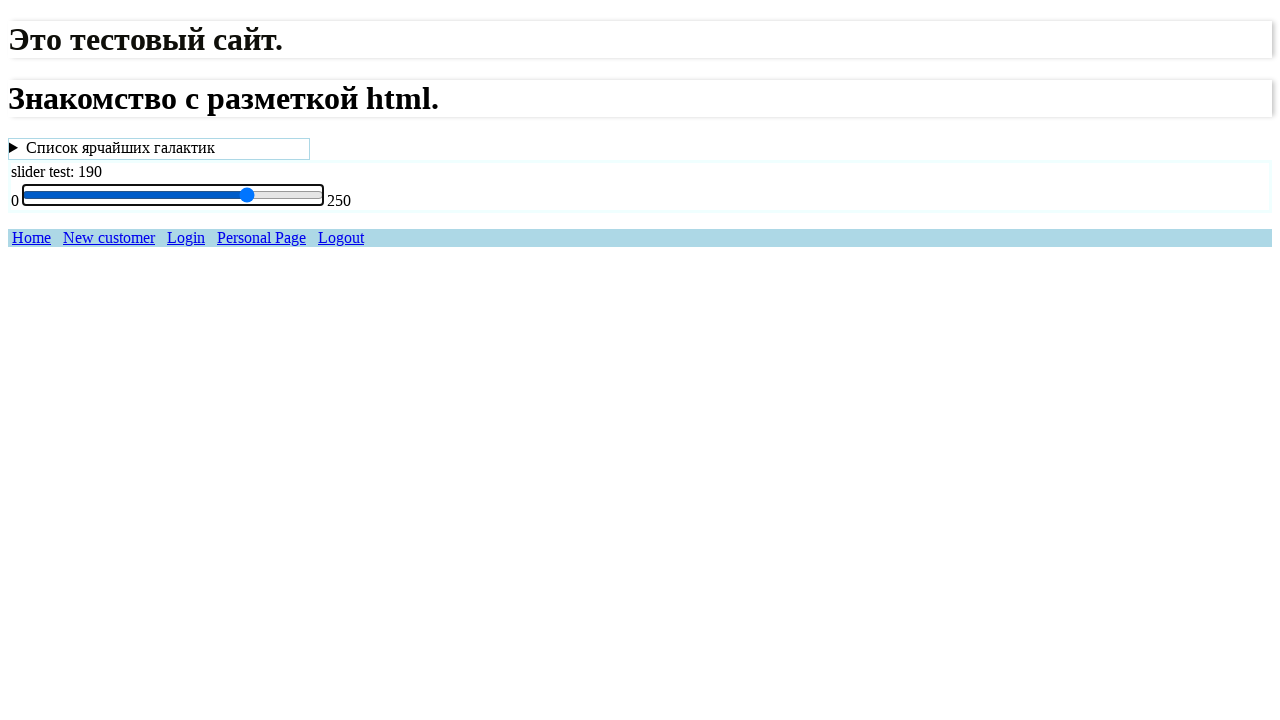

Pressed ArrowRight key (iteration 14 of 50) to move slider
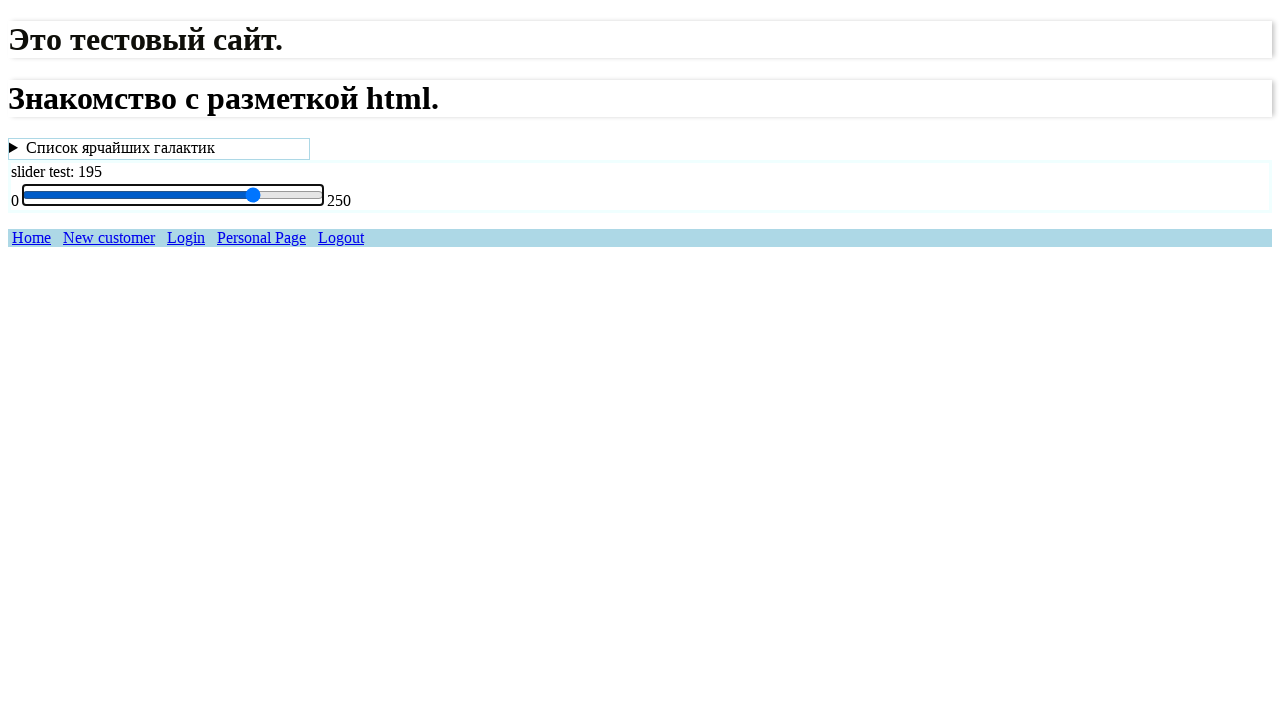

Pressed ArrowRight key (iteration 15 of 50) to move slider
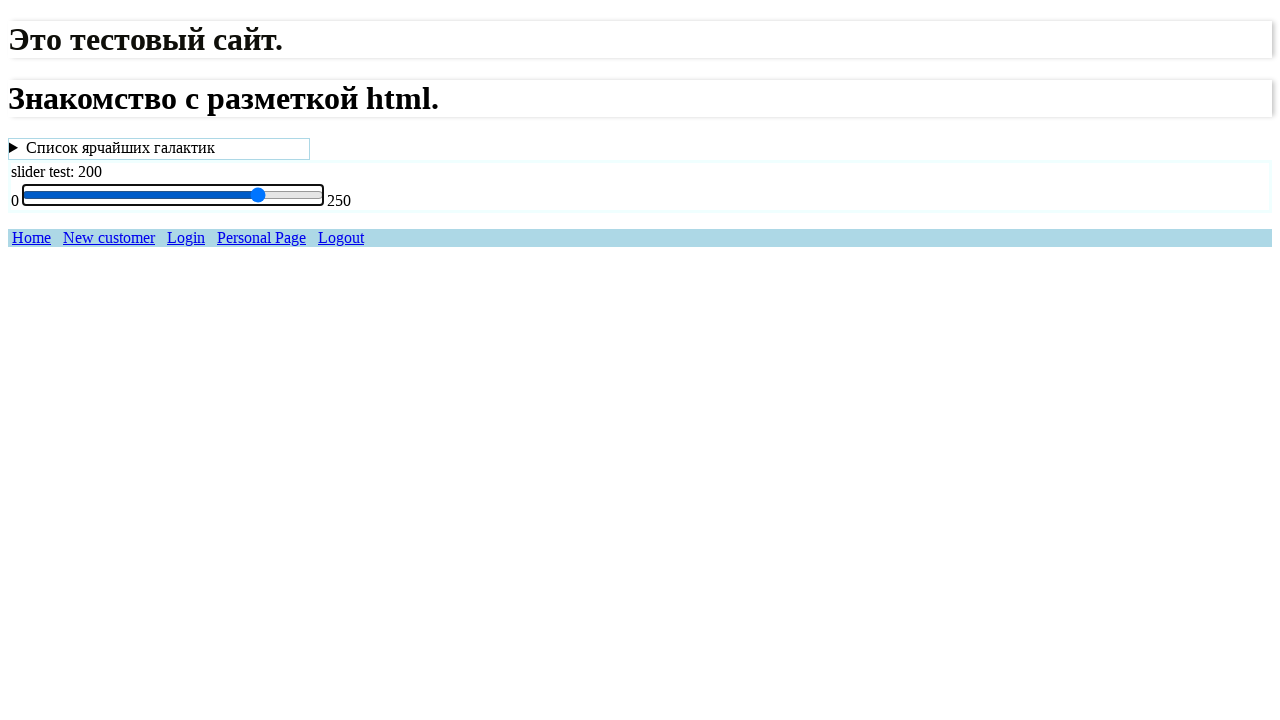

Pressed ArrowRight key (iteration 16 of 50) to move slider
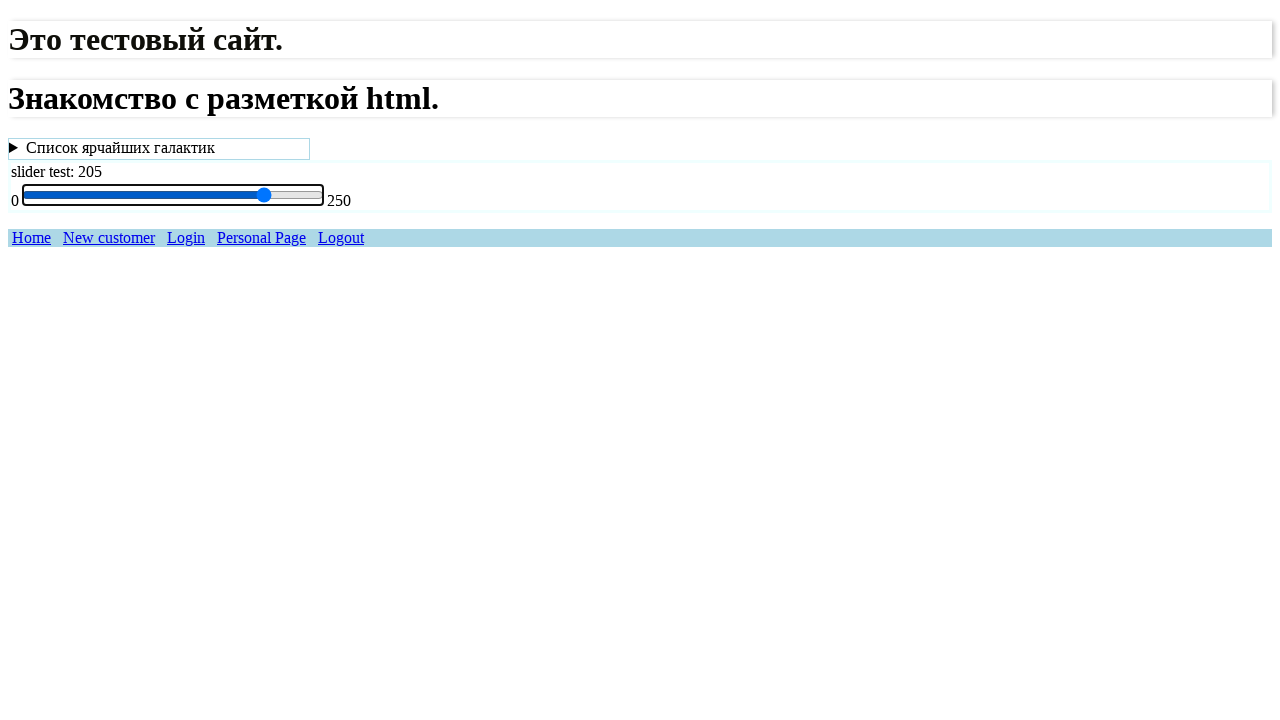

Pressed ArrowRight key (iteration 17 of 50) to move slider
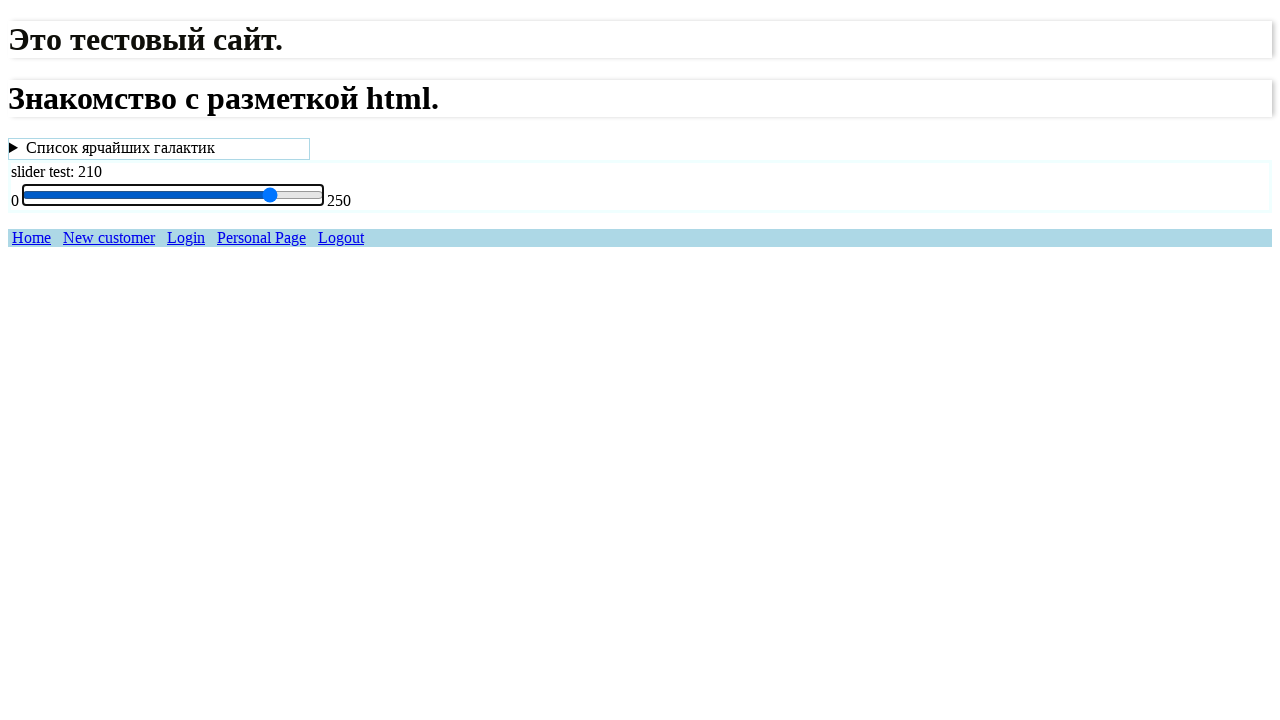

Pressed ArrowRight key (iteration 18 of 50) to move slider
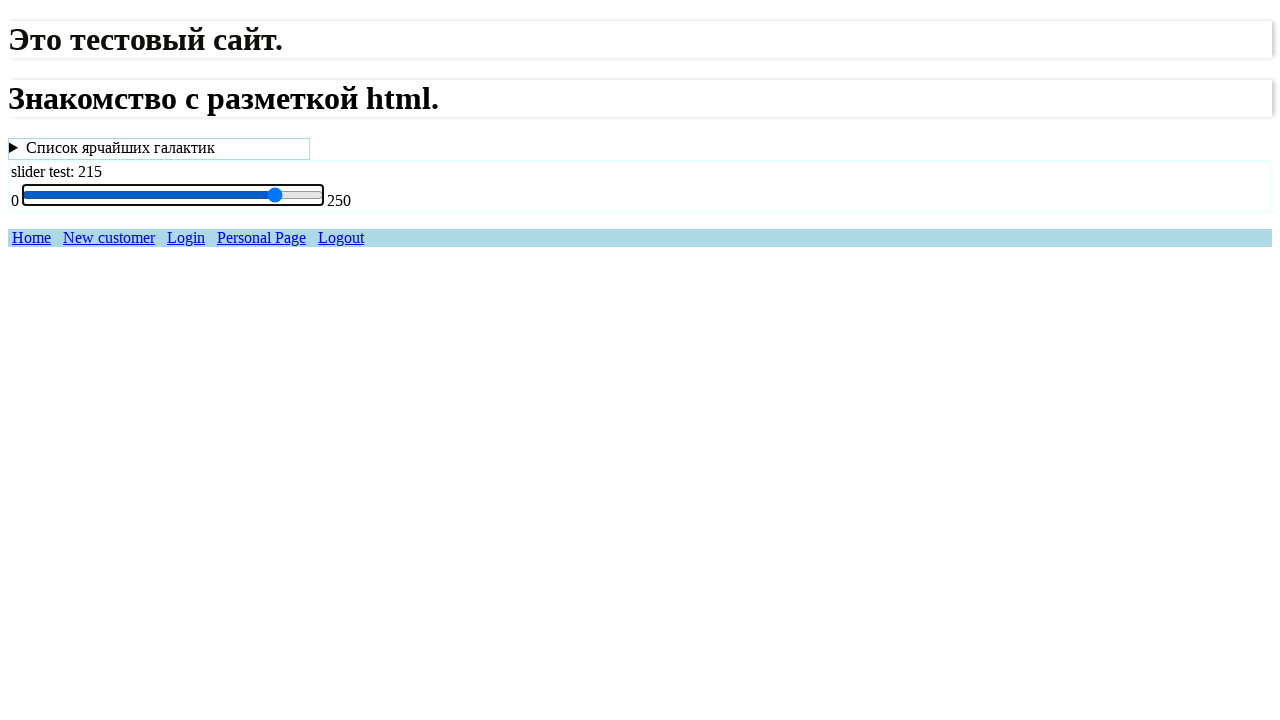

Pressed ArrowRight key (iteration 19 of 50) to move slider
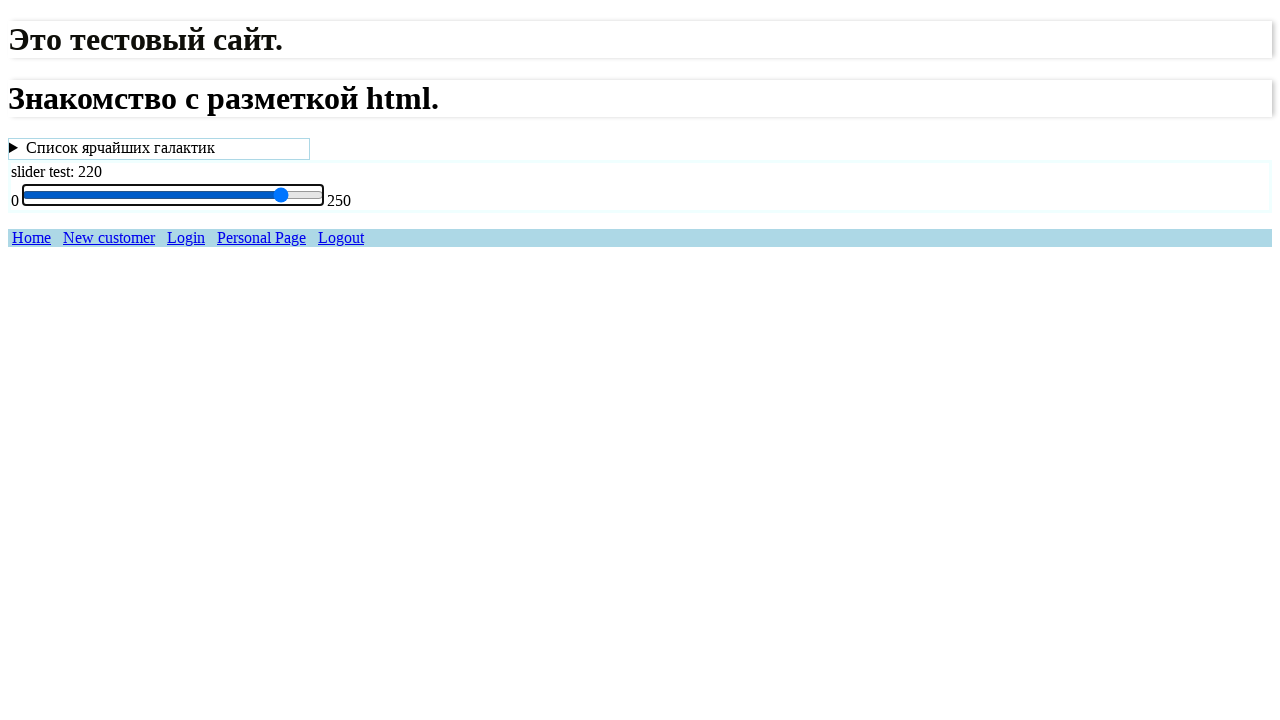

Pressed ArrowRight key (iteration 20 of 50) to move slider
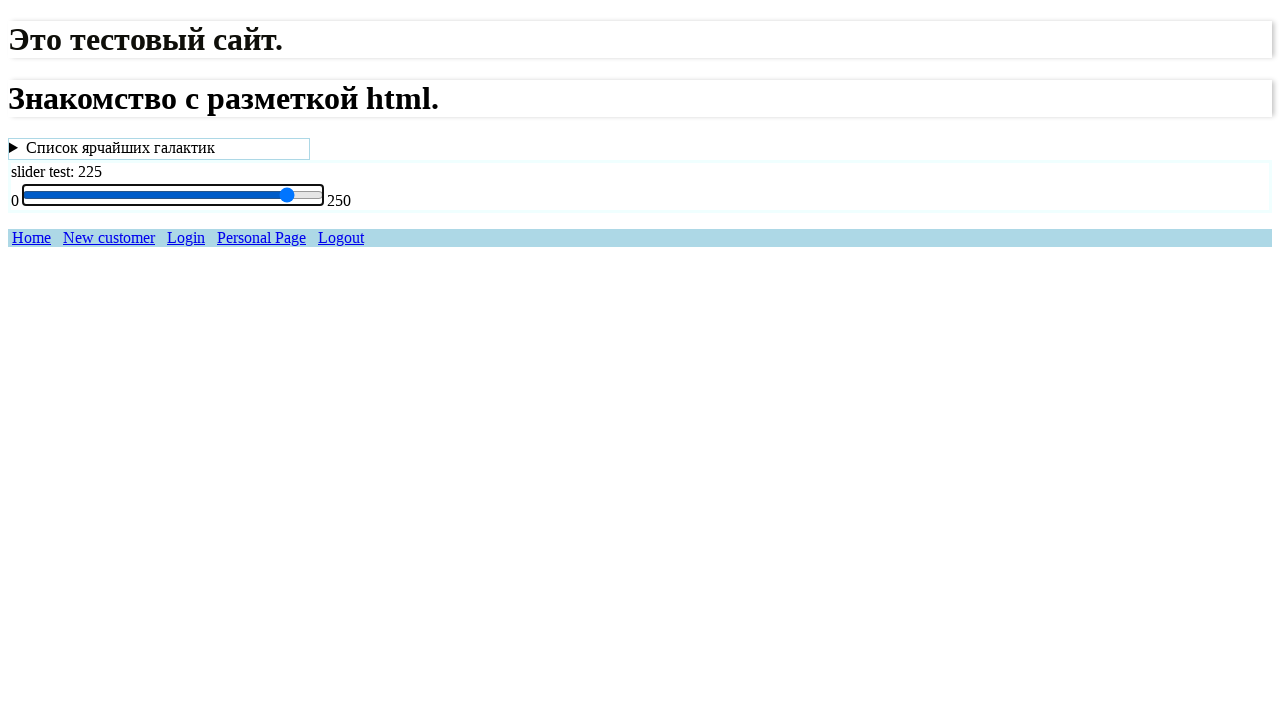

Pressed ArrowRight key (iteration 21 of 50) to move slider
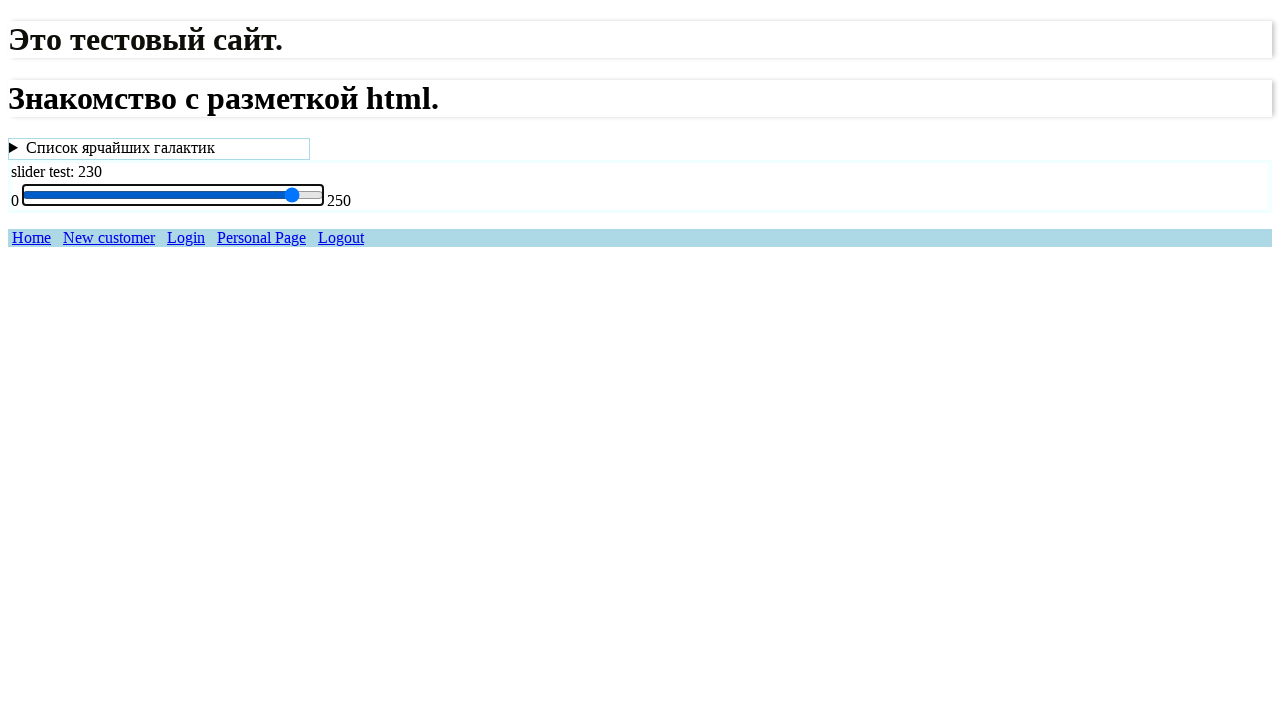

Pressed ArrowRight key (iteration 22 of 50) to move slider
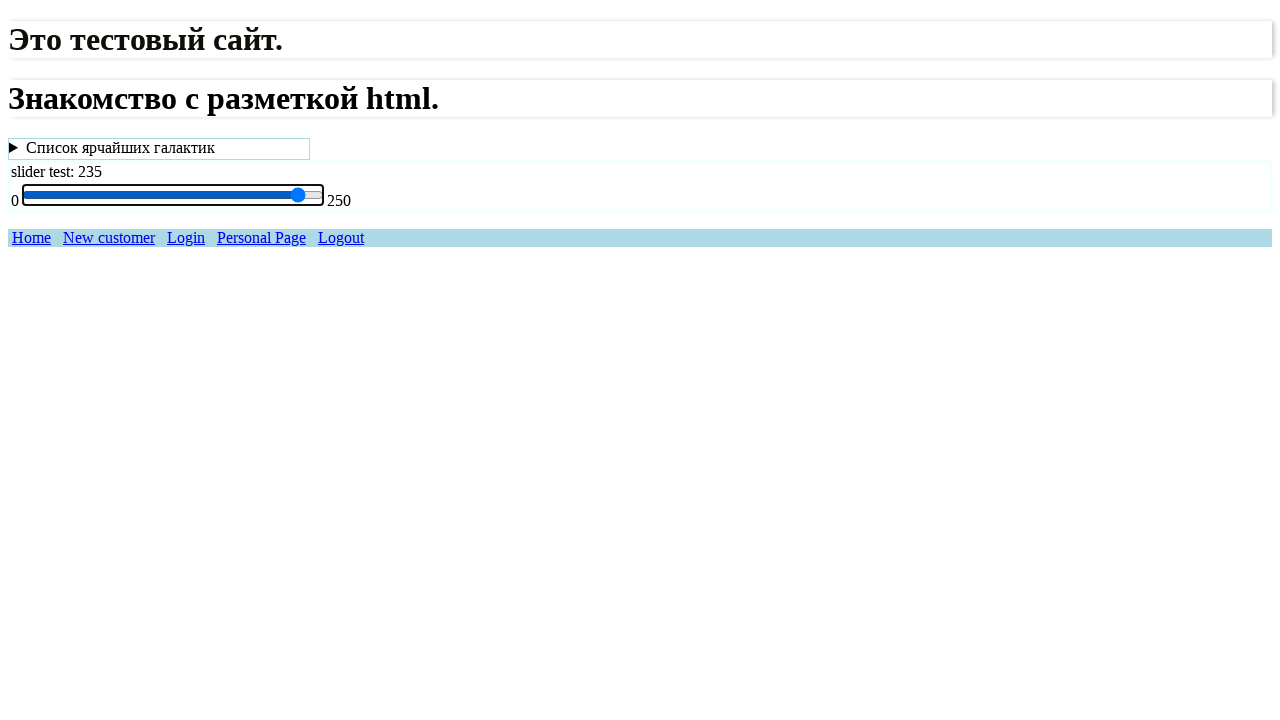

Pressed ArrowRight key (iteration 23 of 50) to move slider
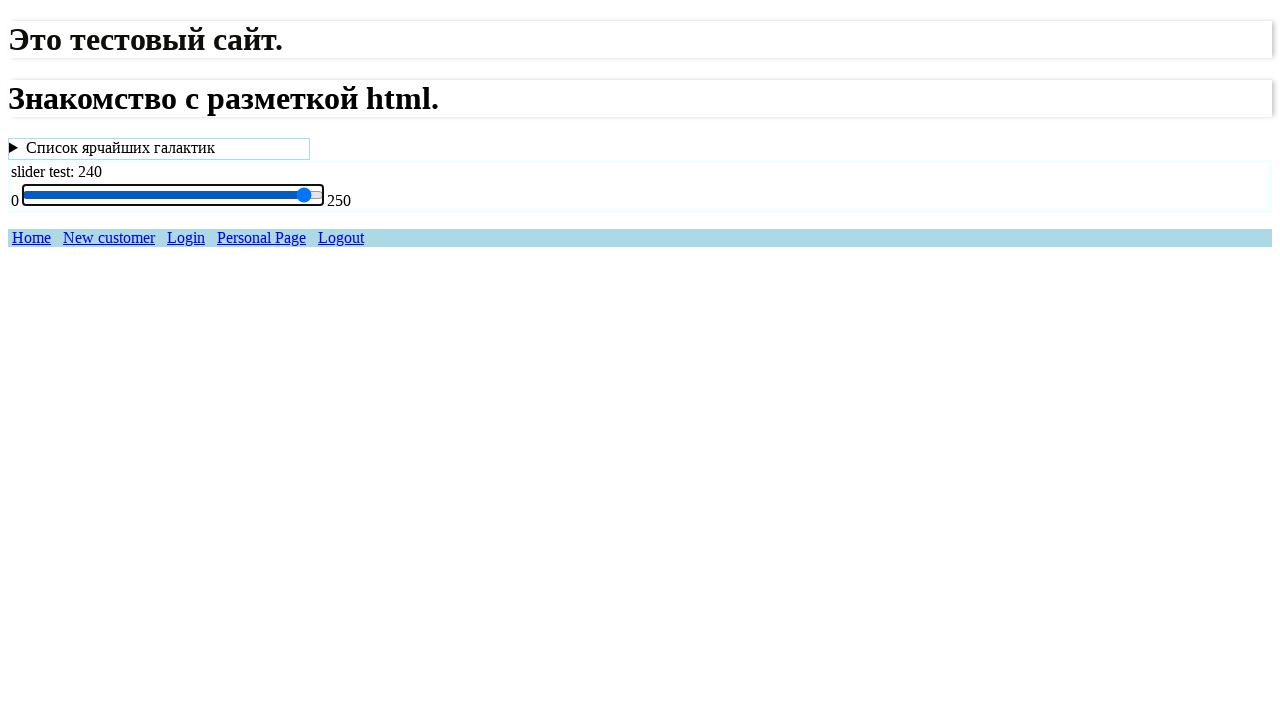

Pressed ArrowRight key (iteration 24 of 50) to move slider
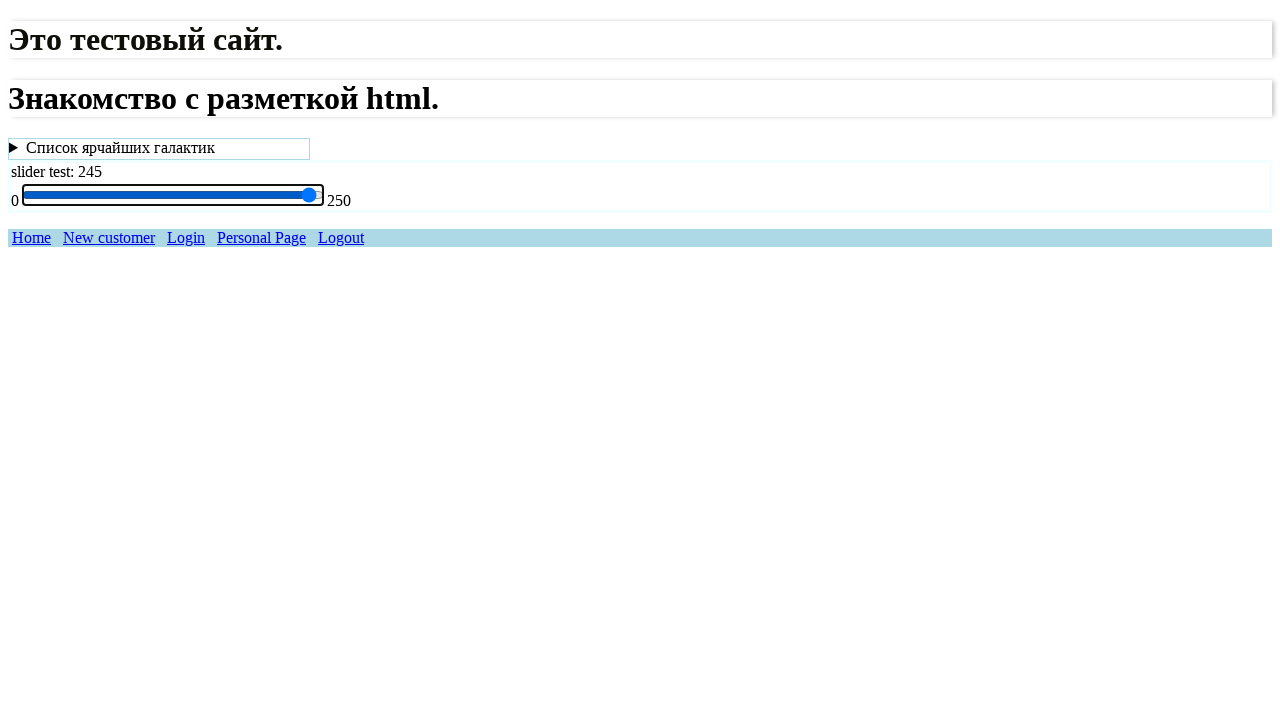

Pressed ArrowRight key (iteration 25 of 50) to move slider
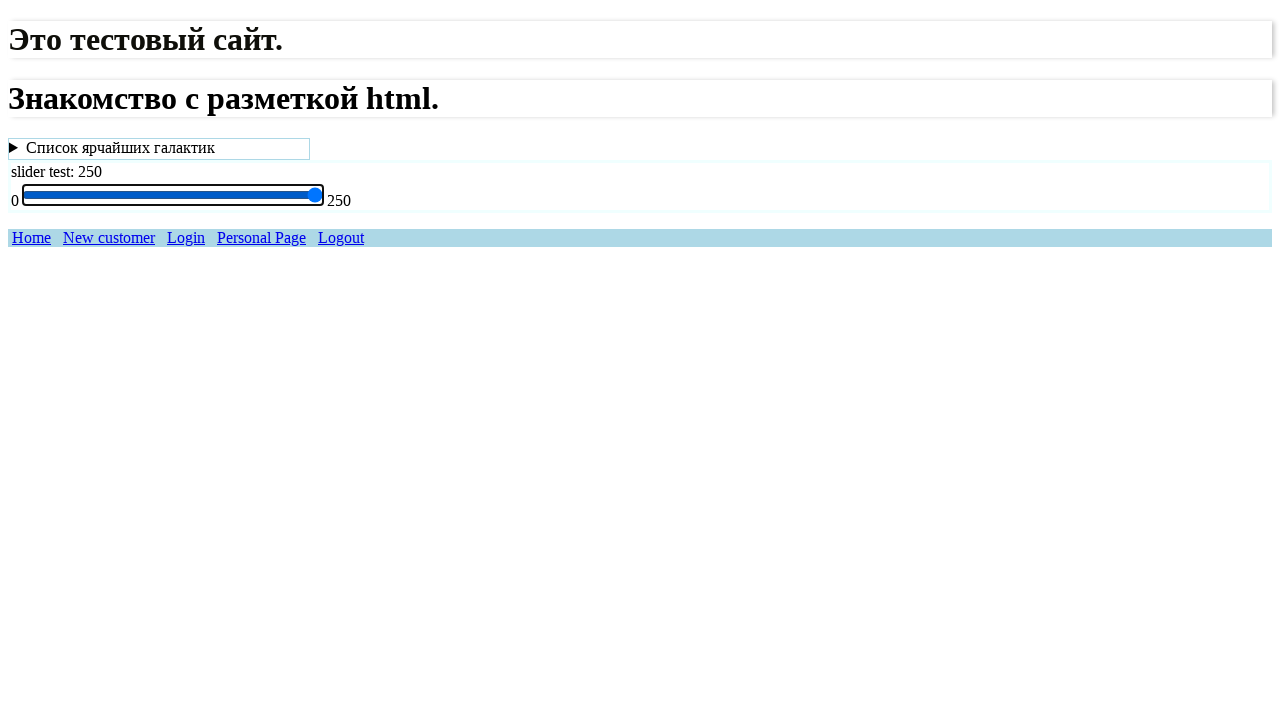

Pressed ArrowRight key (iteration 26 of 50) to move slider
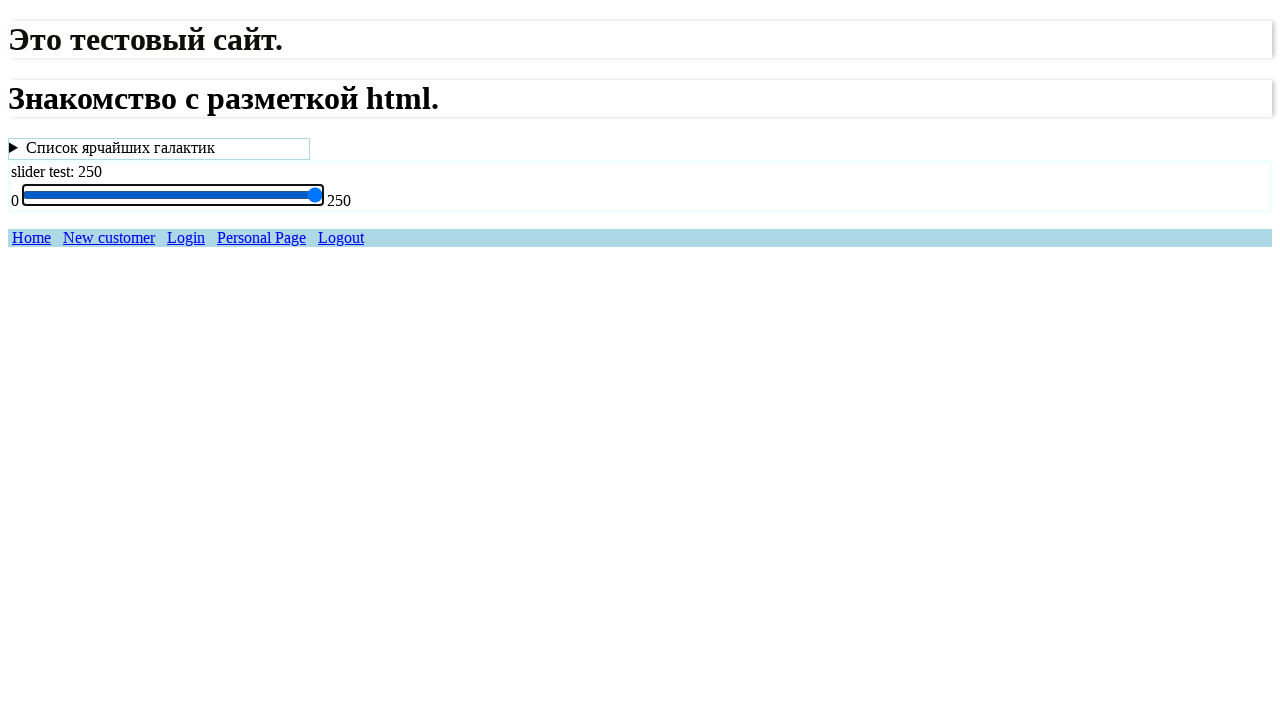

Pressed ArrowRight key (iteration 27 of 50) to move slider
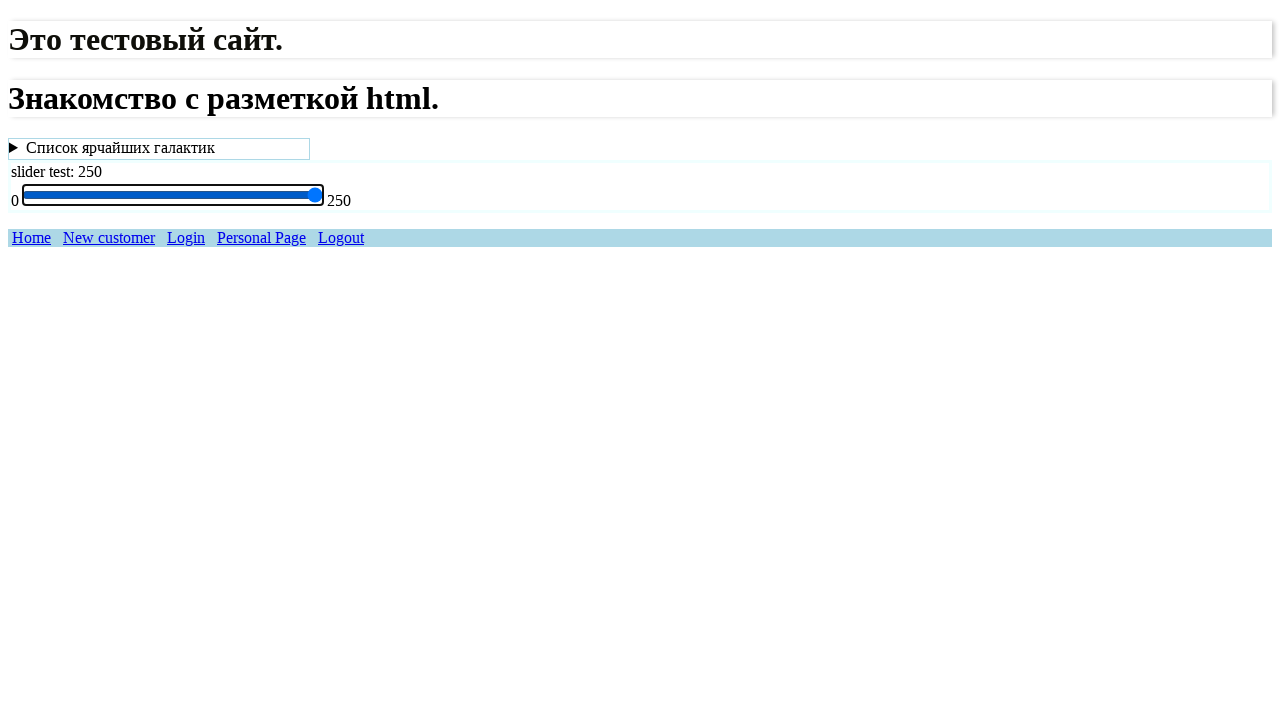

Pressed ArrowRight key (iteration 28 of 50) to move slider
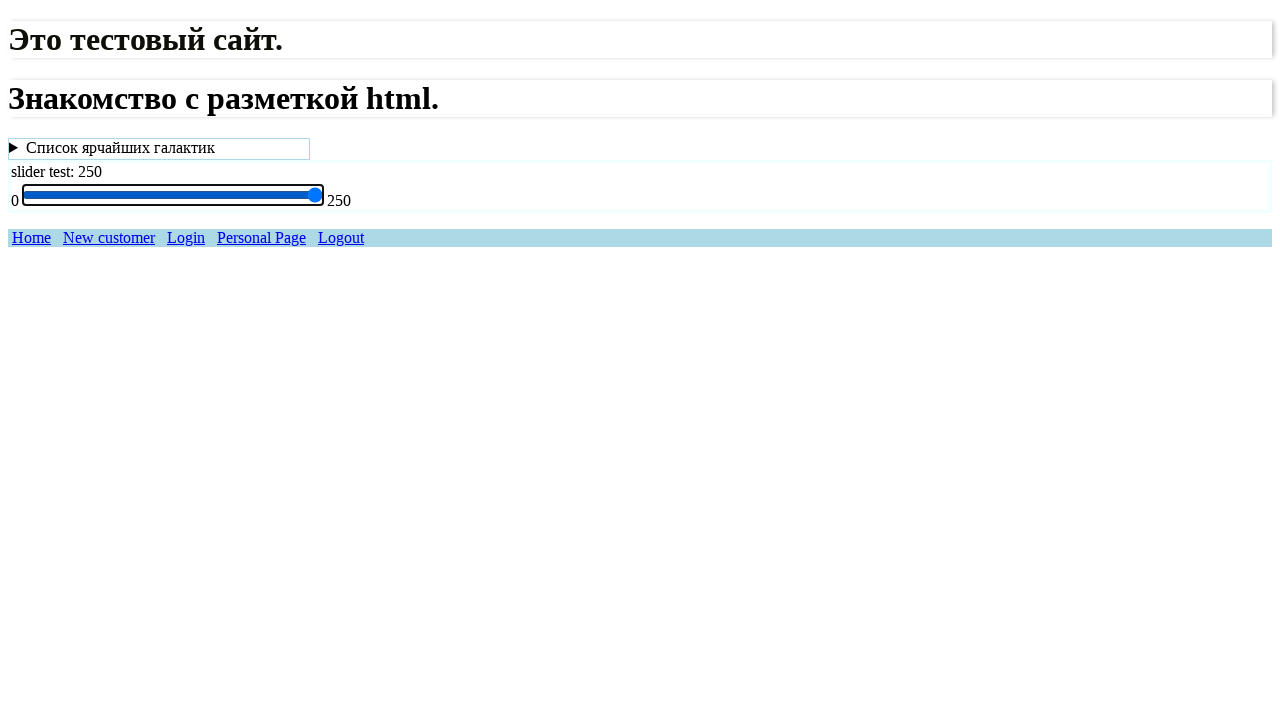

Pressed ArrowRight key (iteration 29 of 50) to move slider
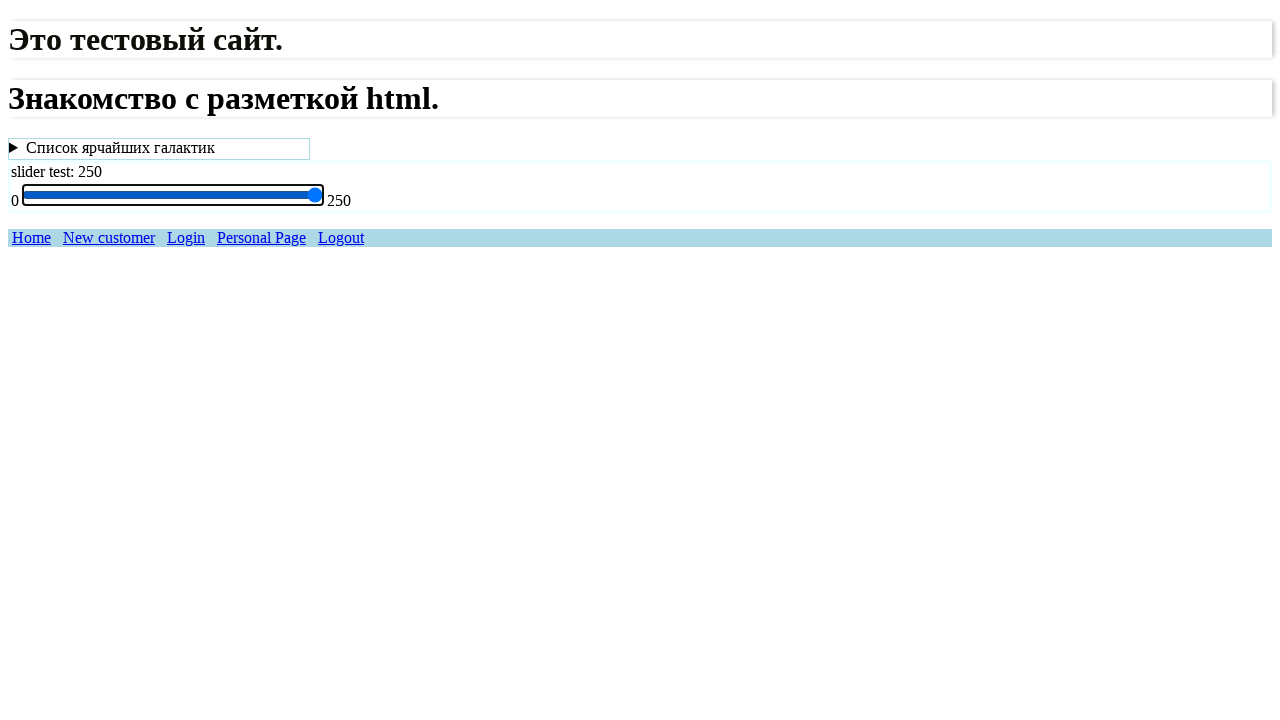

Pressed ArrowRight key (iteration 30 of 50) to move slider
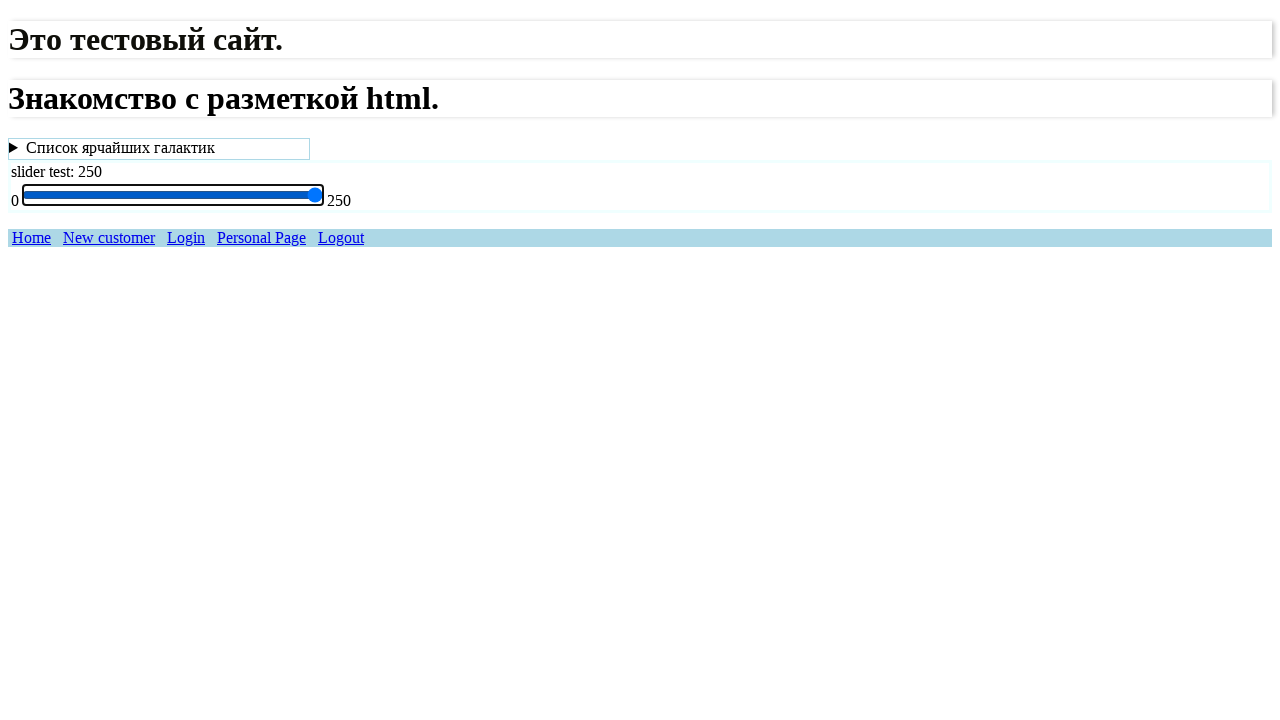

Pressed ArrowRight key (iteration 31 of 50) to move slider
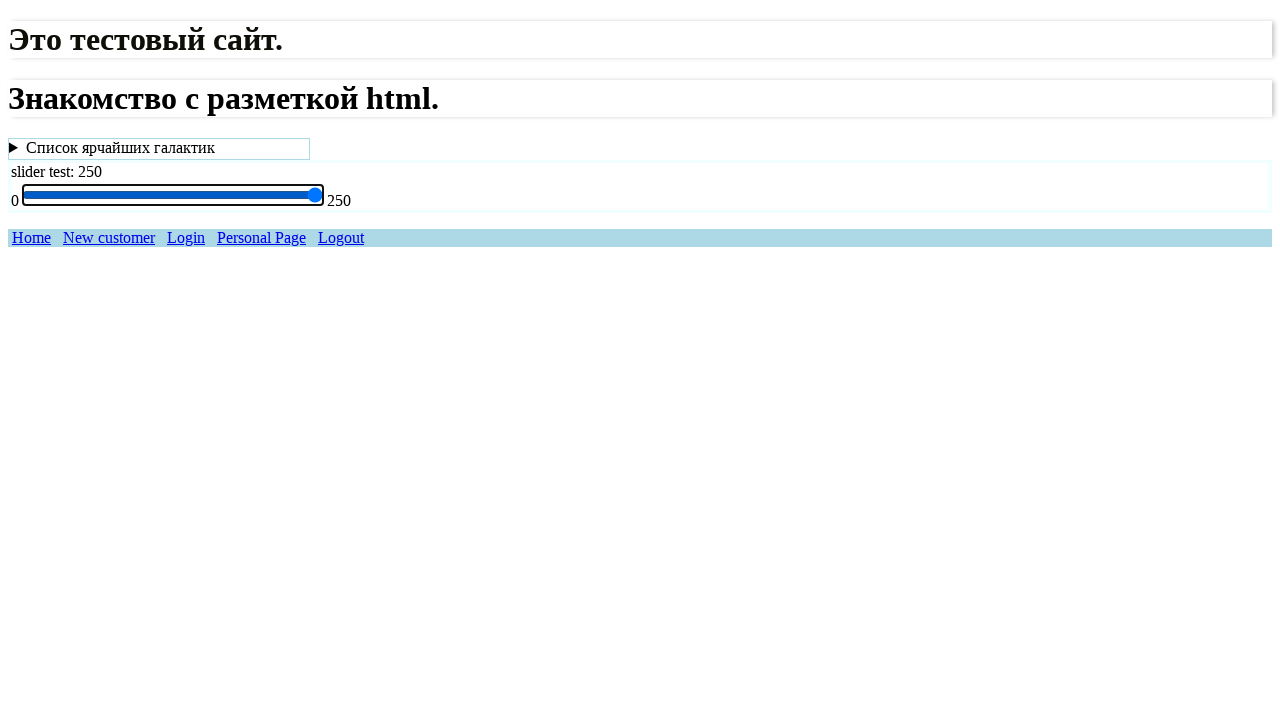

Pressed ArrowRight key (iteration 32 of 50) to move slider
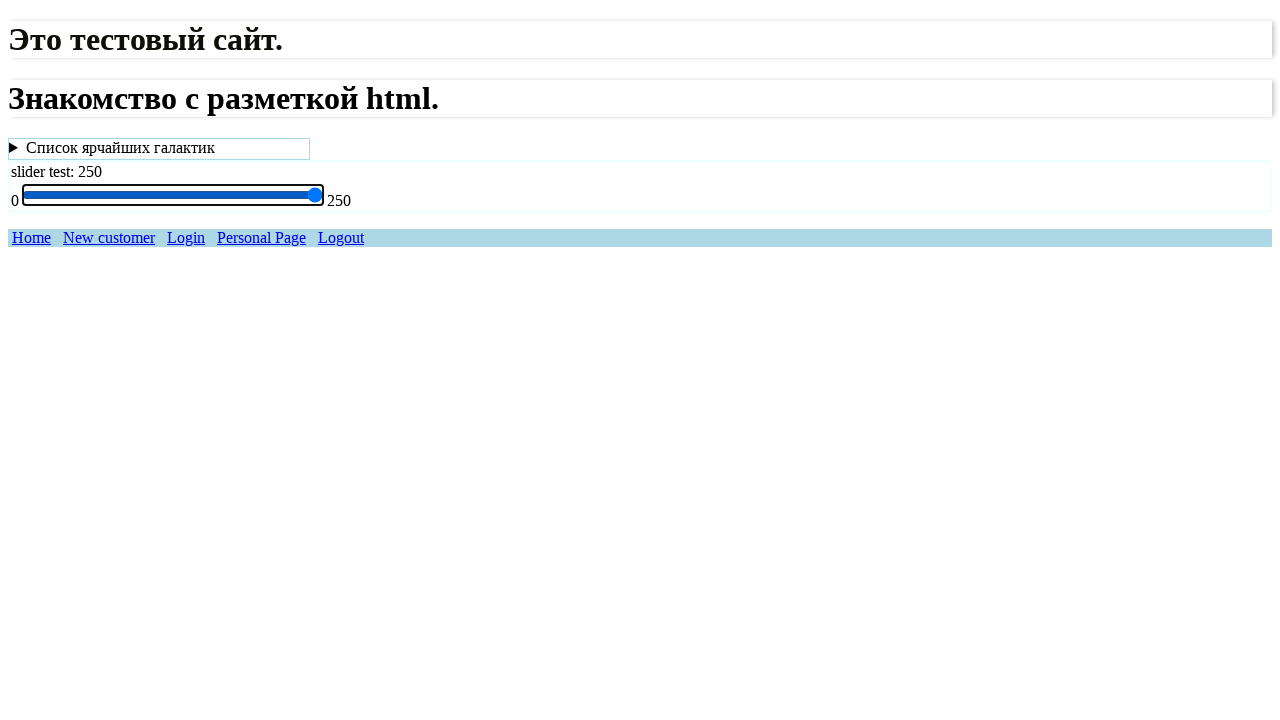

Pressed ArrowRight key (iteration 33 of 50) to move slider
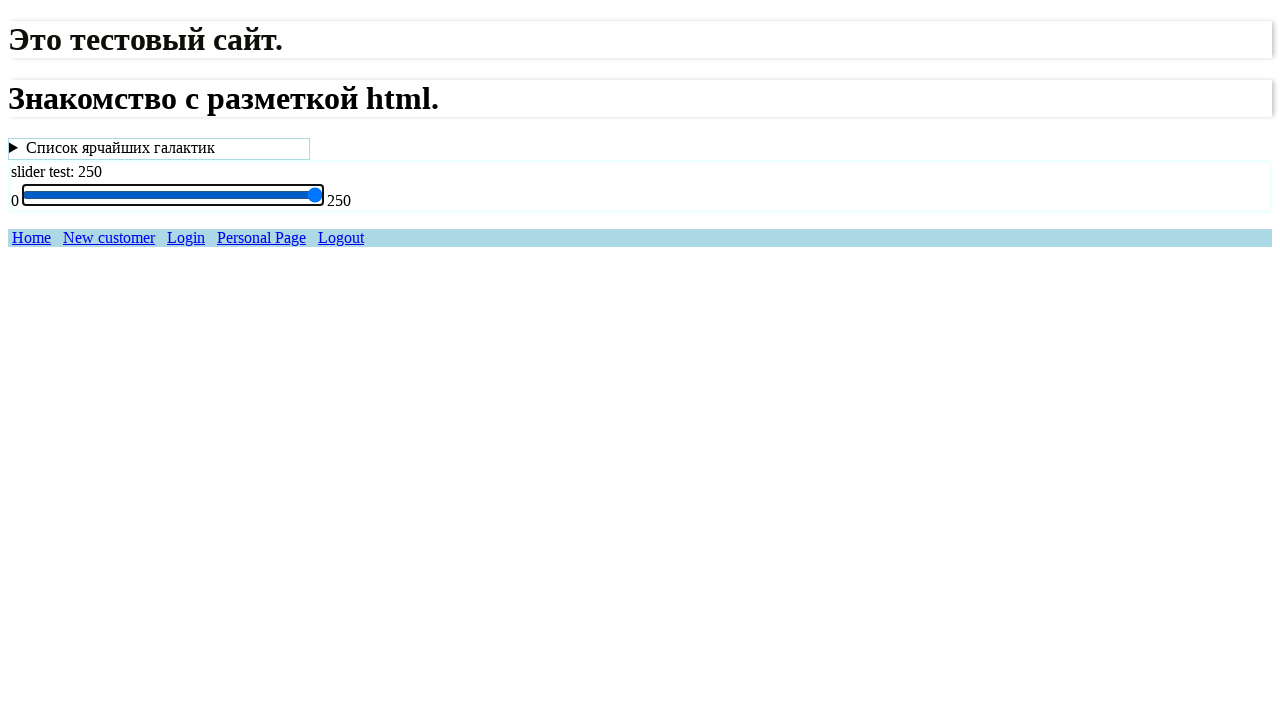

Pressed ArrowRight key (iteration 34 of 50) to move slider
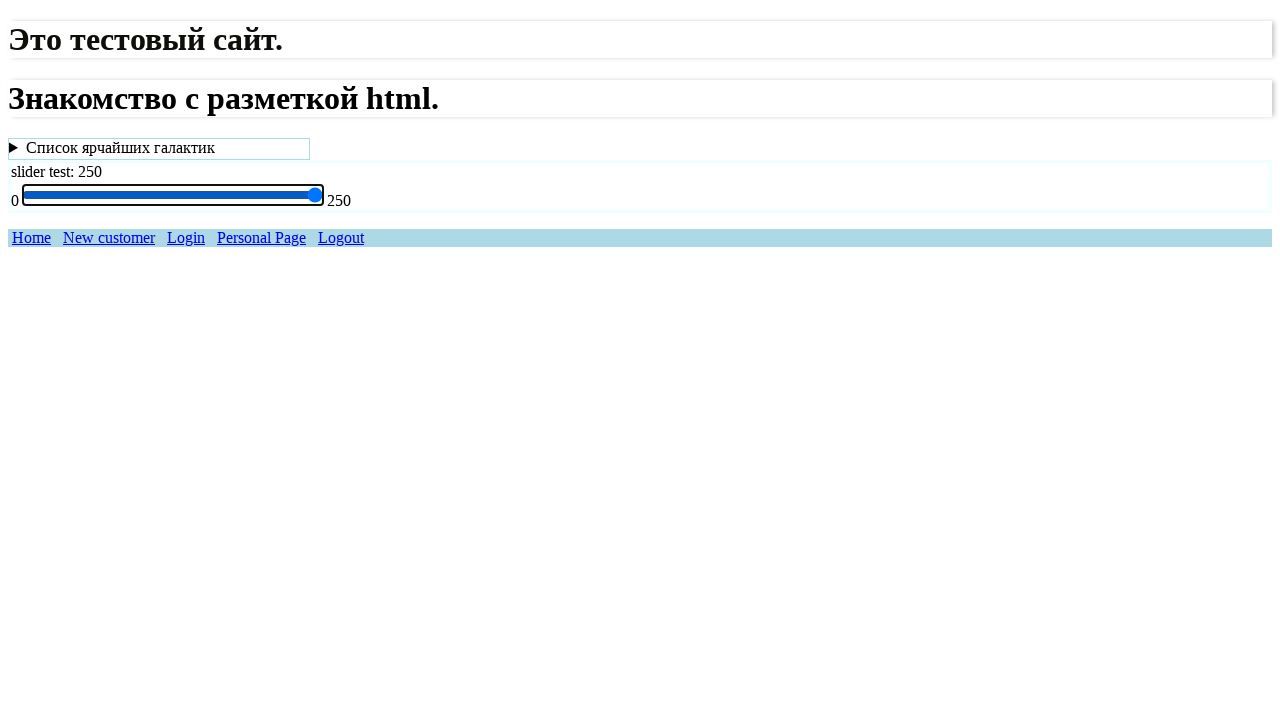

Pressed ArrowRight key (iteration 35 of 50) to move slider
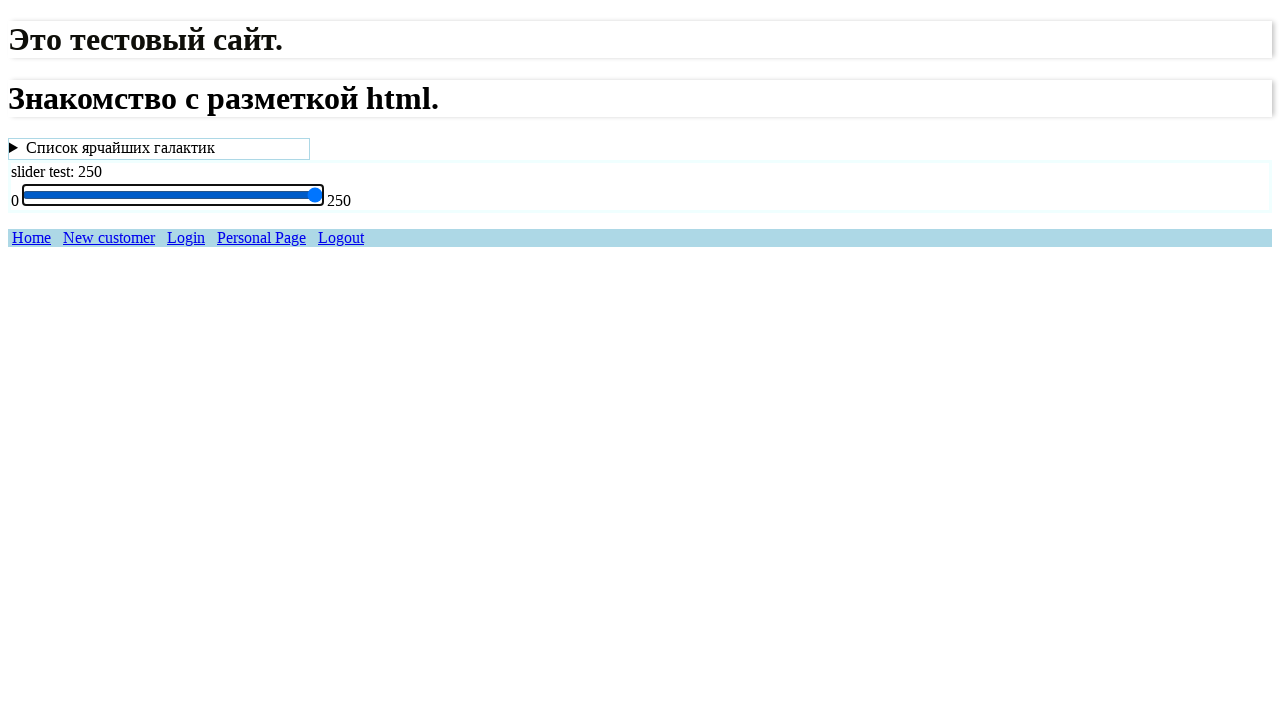

Pressed ArrowRight key (iteration 36 of 50) to move slider
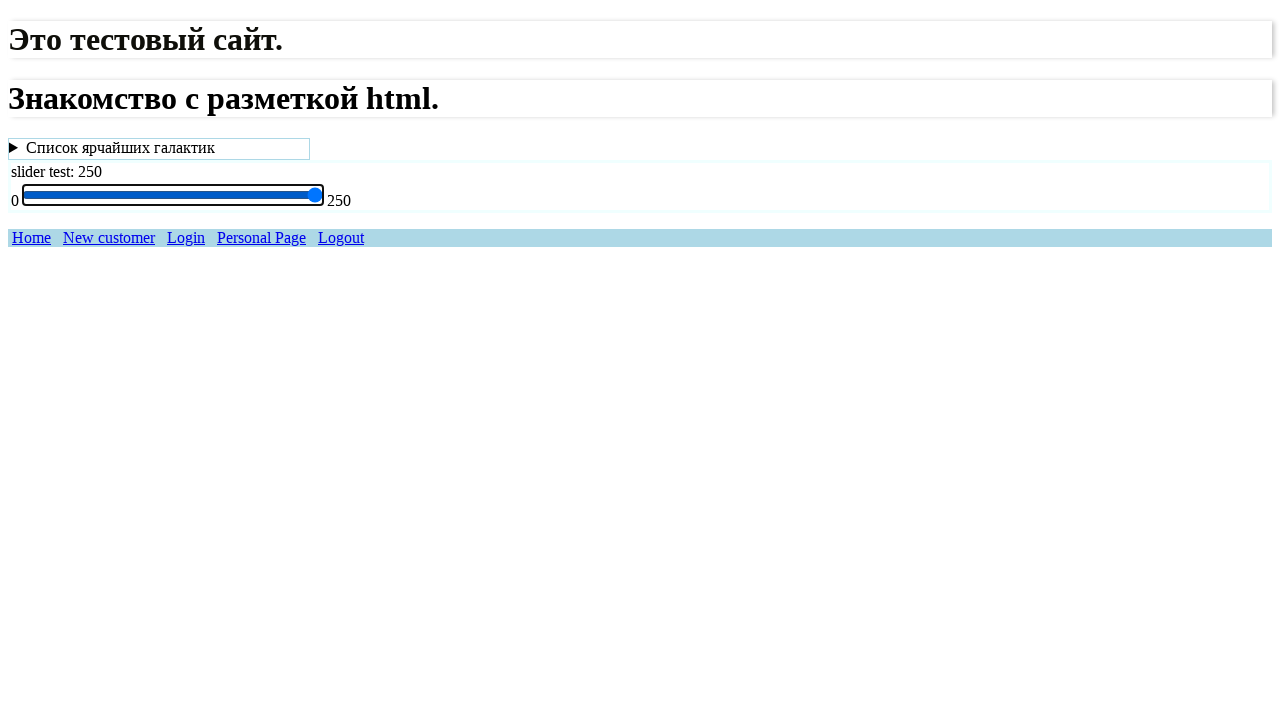

Pressed ArrowRight key (iteration 37 of 50) to move slider
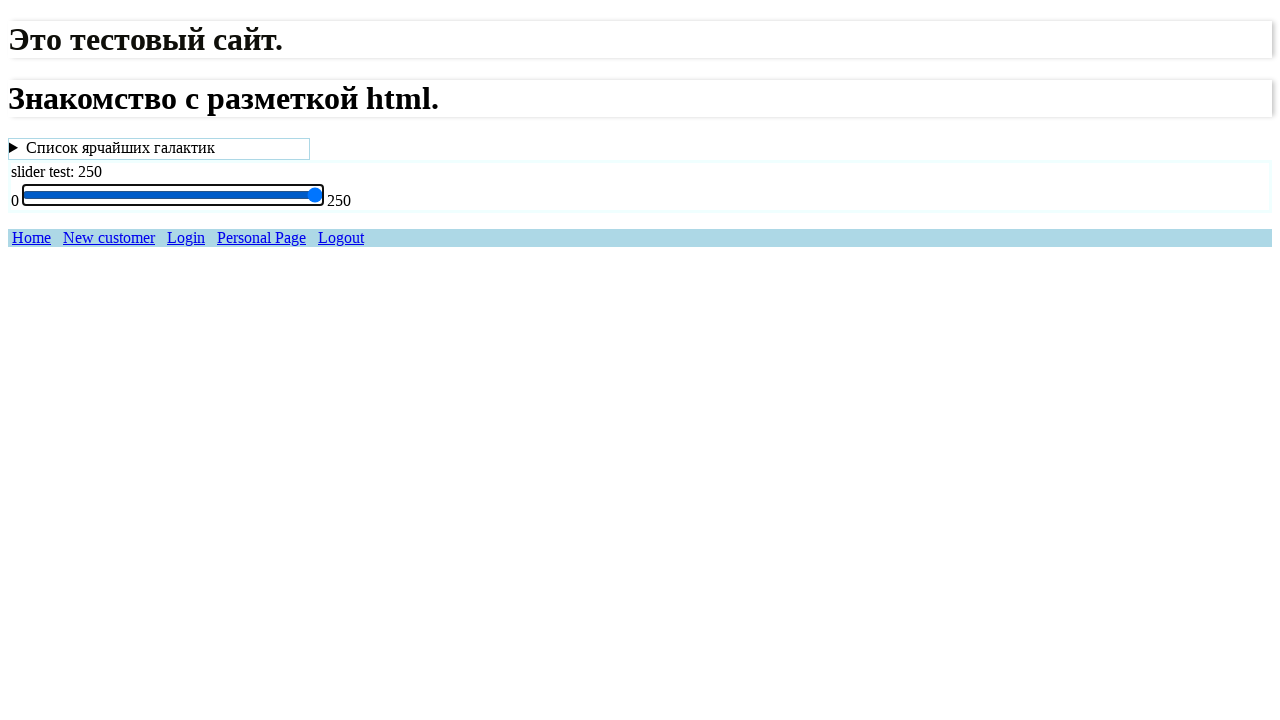

Pressed ArrowRight key (iteration 38 of 50) to move slider
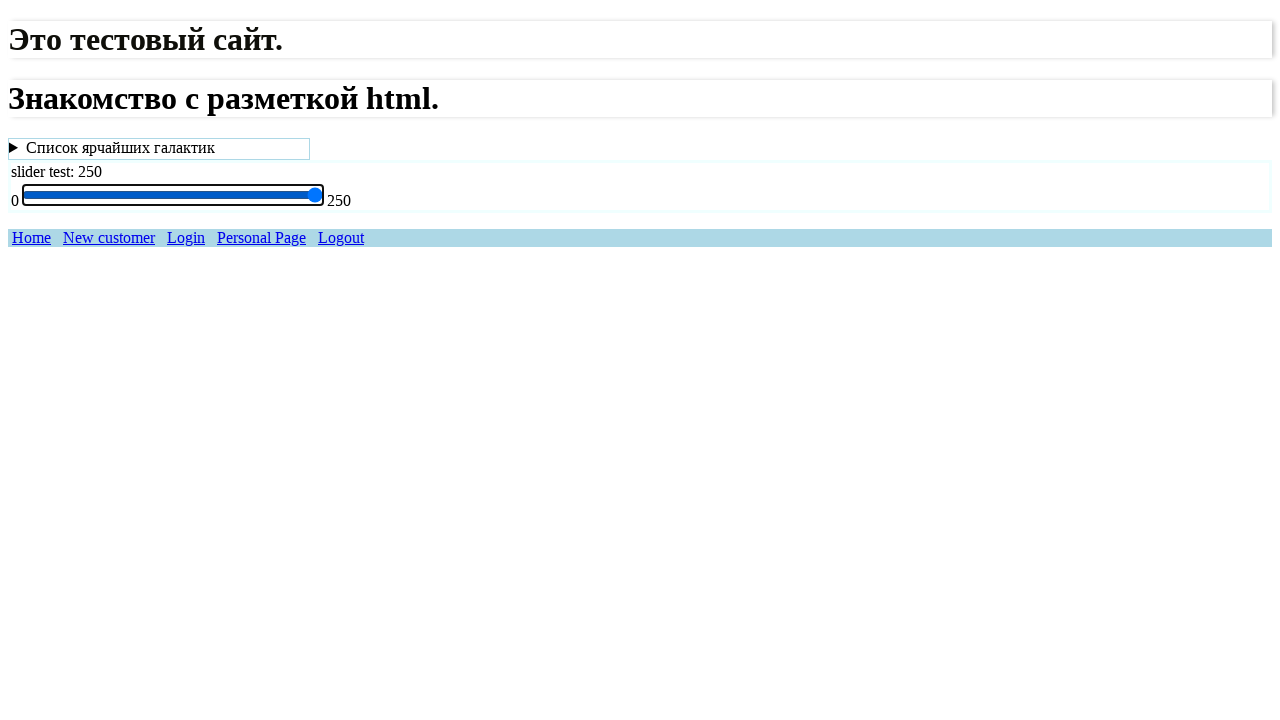

Pressed ArrowRight key (iteration 39 of 50) to move slider
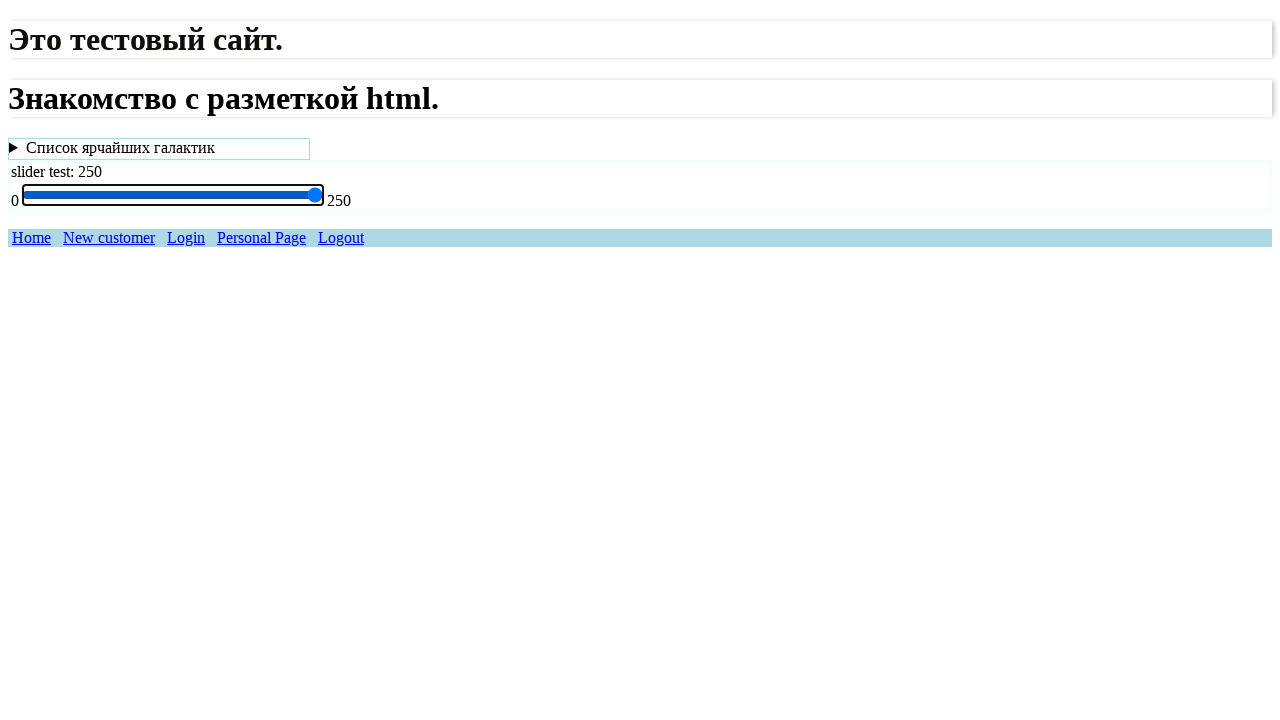

Pressed ArrowRight key (iteration 40 of 50) to move slider
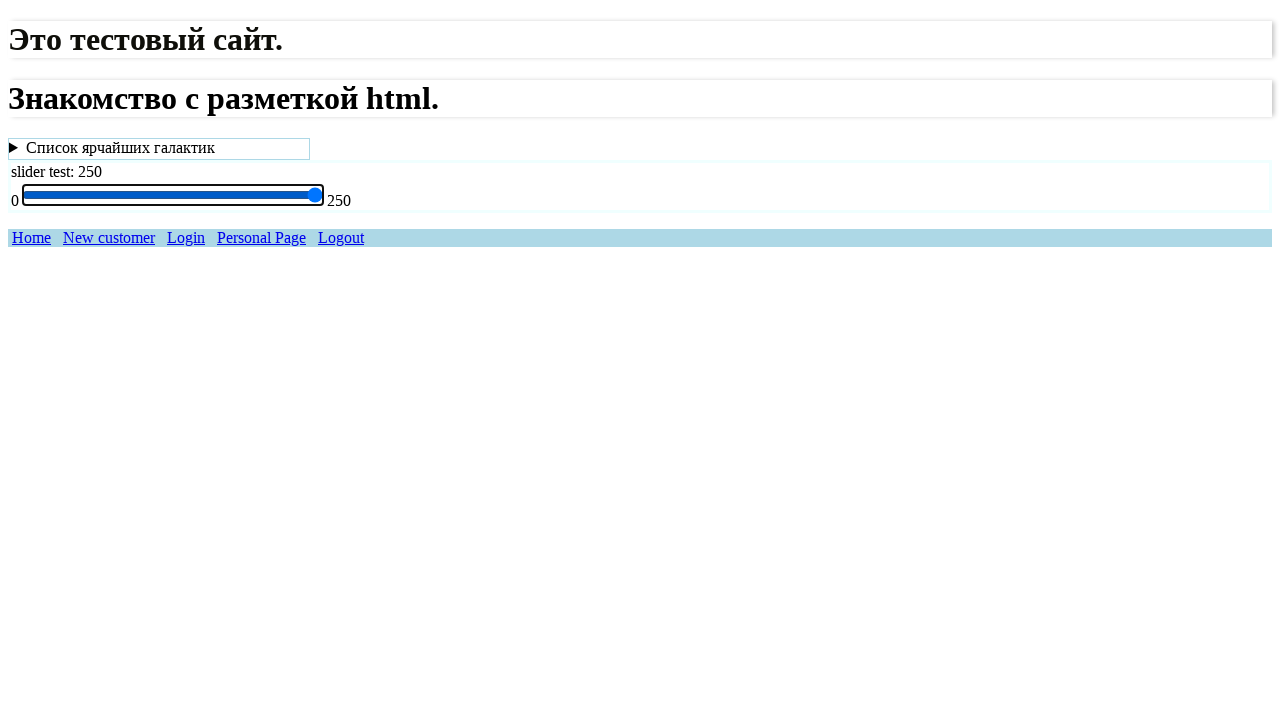

Pressed ArrowRight key (iteration 41 of 50) to move slider
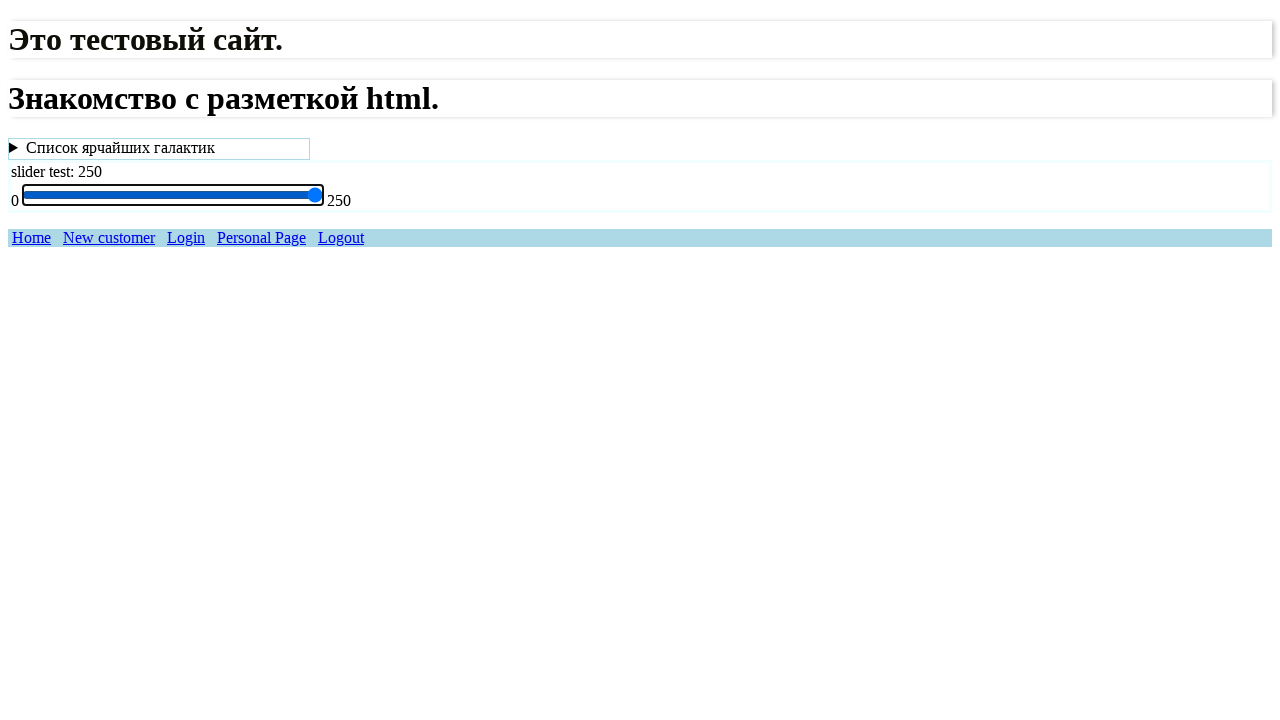

Pressed ArrowRight key (iteration 42 of 50) to move slider
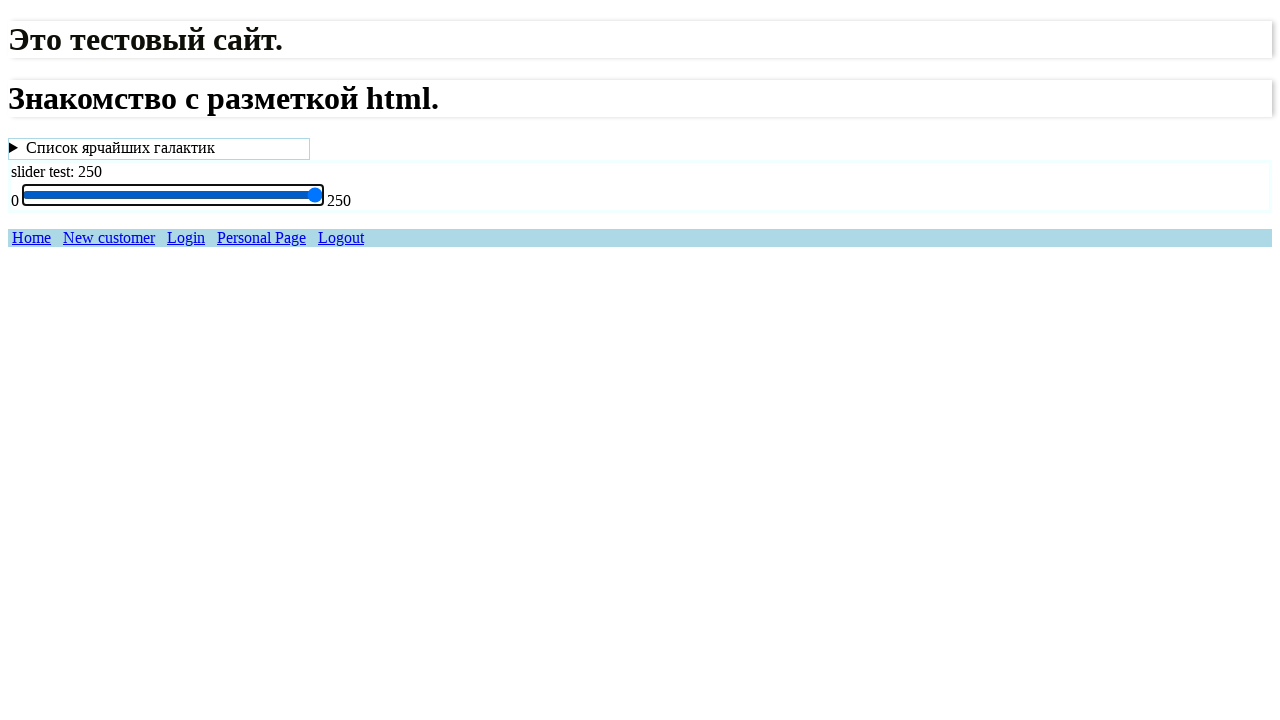

Pressed ArrowRight key (iteration 43 of 50) to move slider
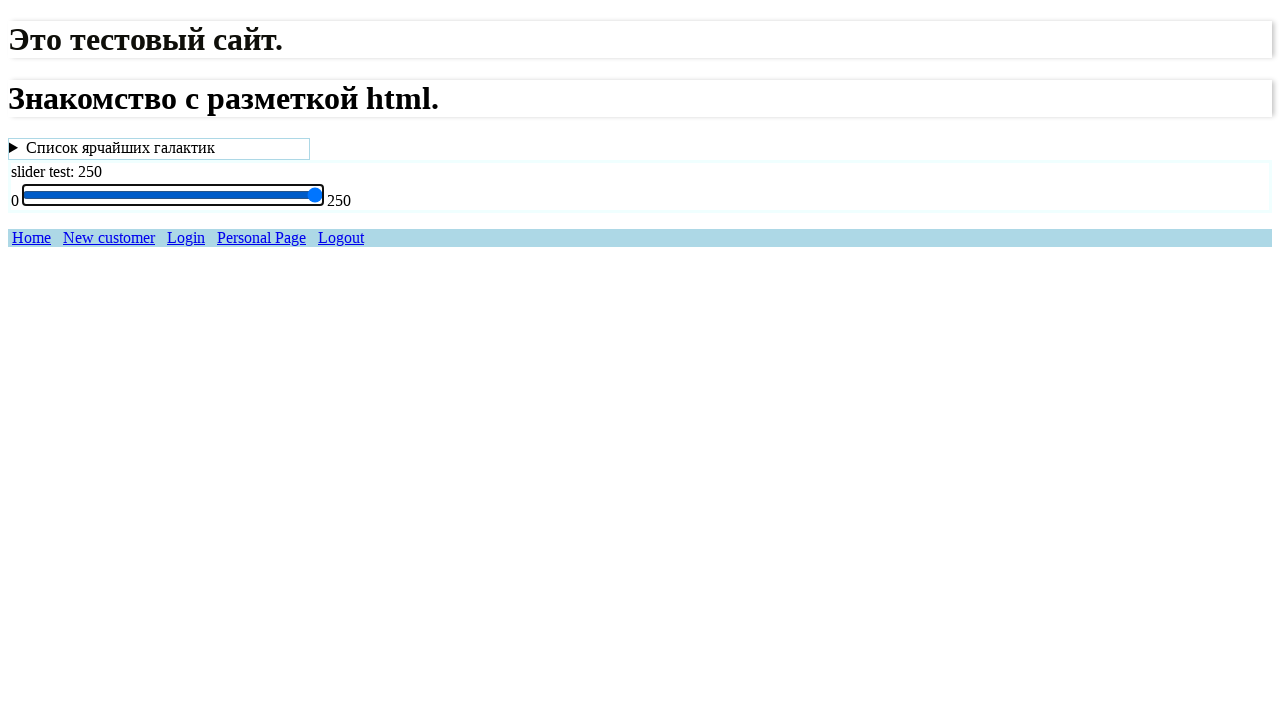

Pressed ArrowRight key (iteration 44 of 50) to move slider
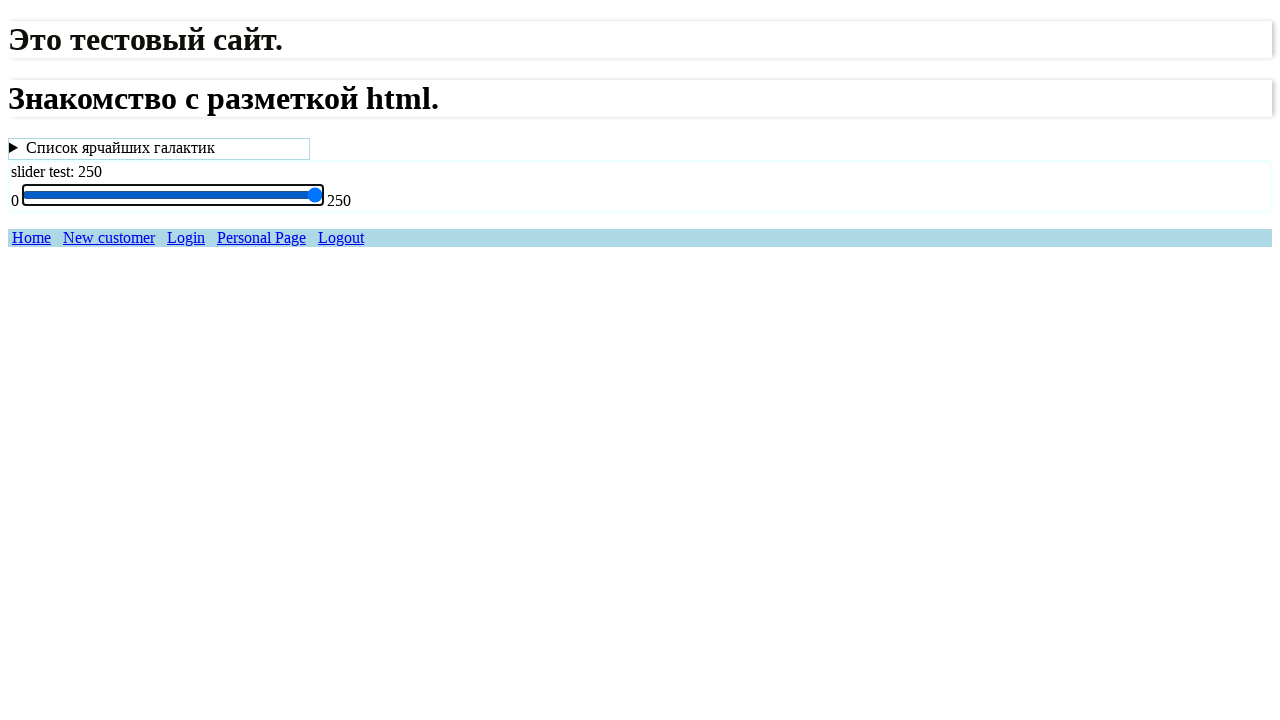

Pressed ArrowRight key (iteration 45 of 50) to move slider
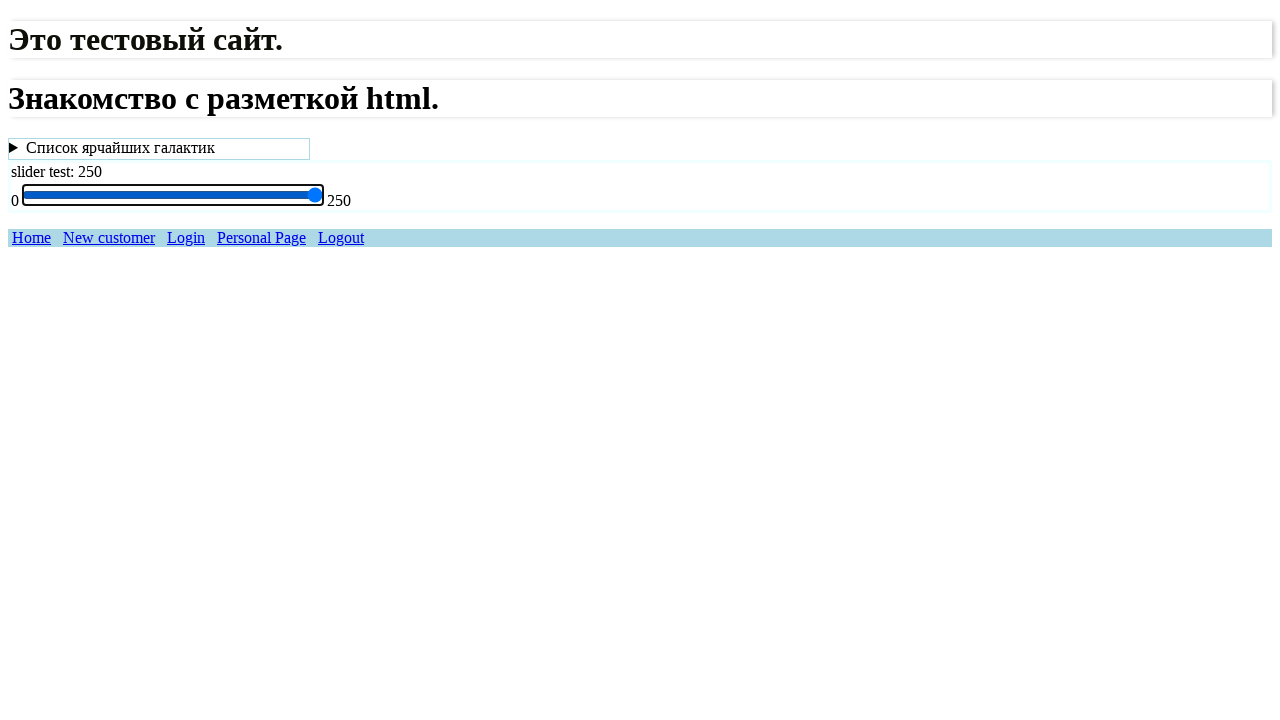

Pressed ArrowRight key (iteration 46 of 50) to move slider
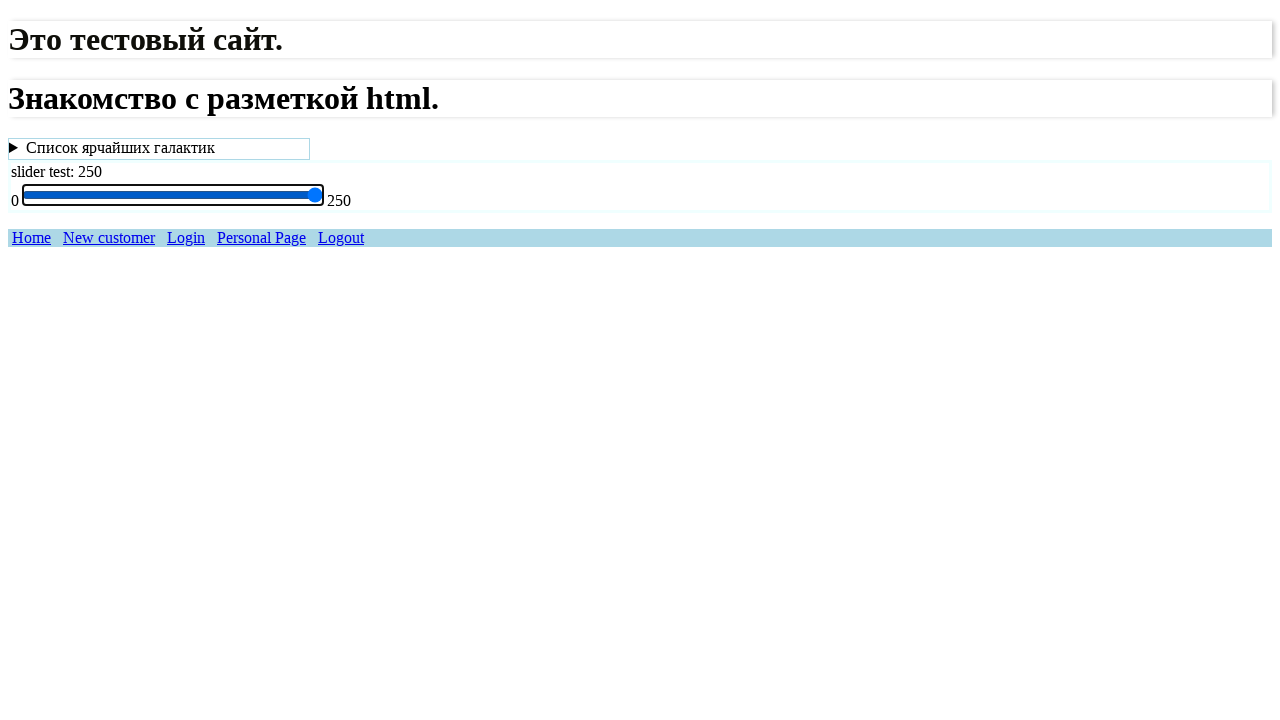

Pressed ArrowRight key (iteration 47 of 50) to move slider
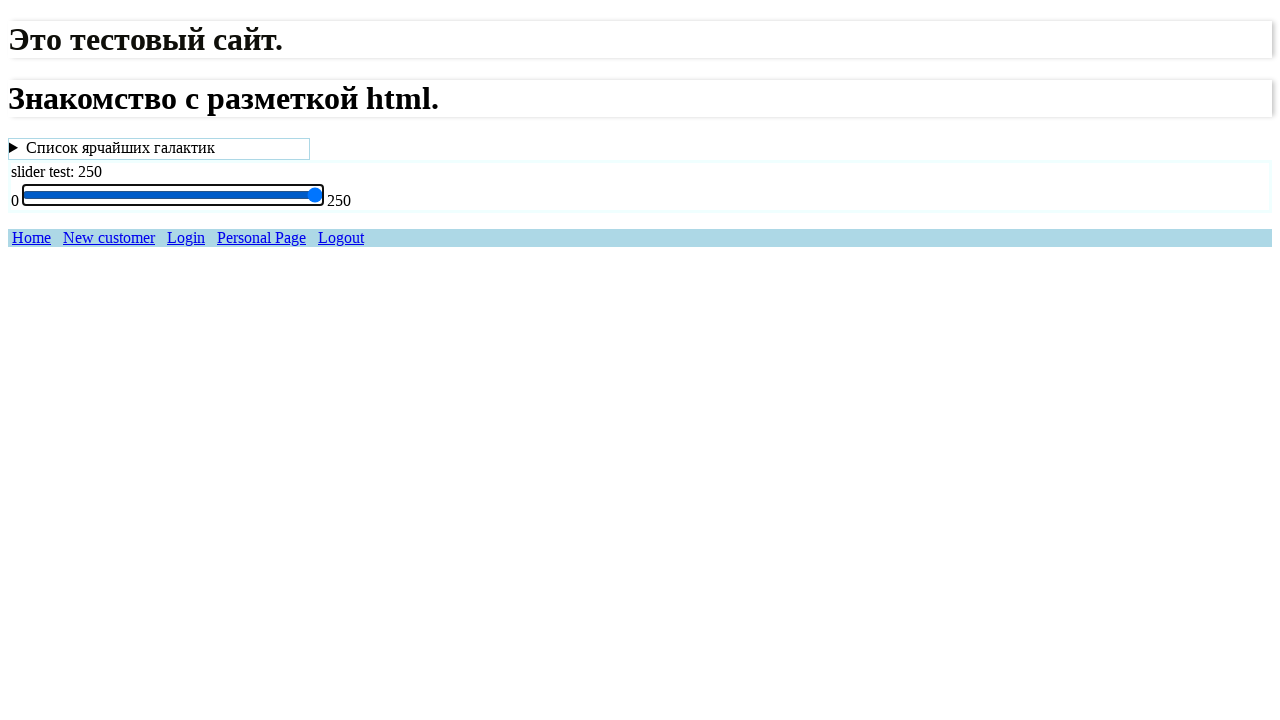

Pressed ArrowRight key (iteration 48 of 50) to move slider
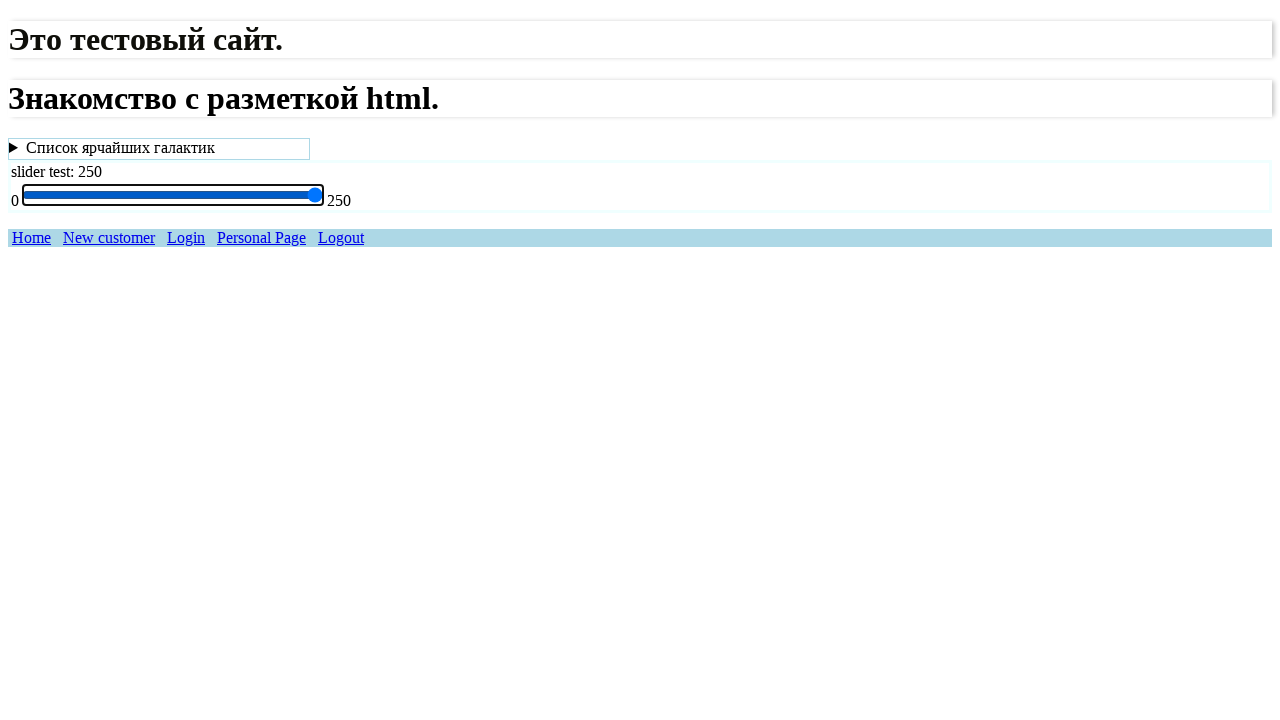

Pressed ArrowRight key (iteration 49 of 50) to move slider
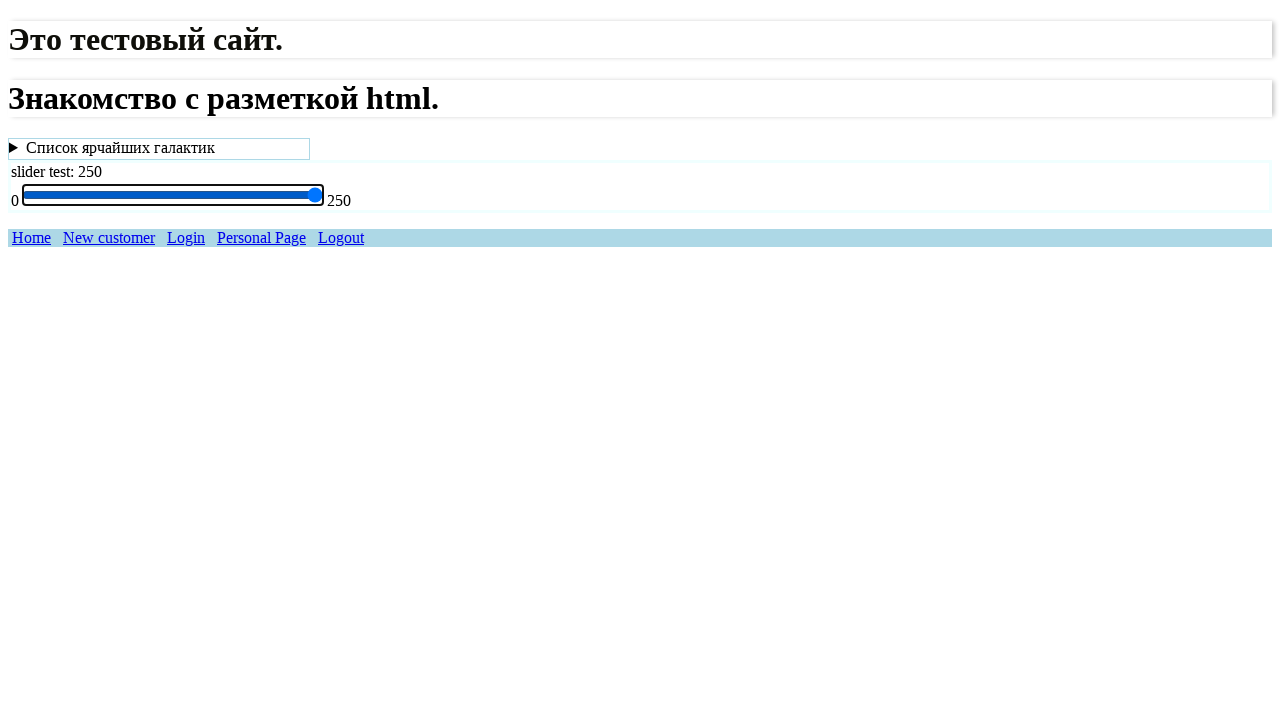

Pressed ArrowRight key (iteration 50 of 50) to move slider
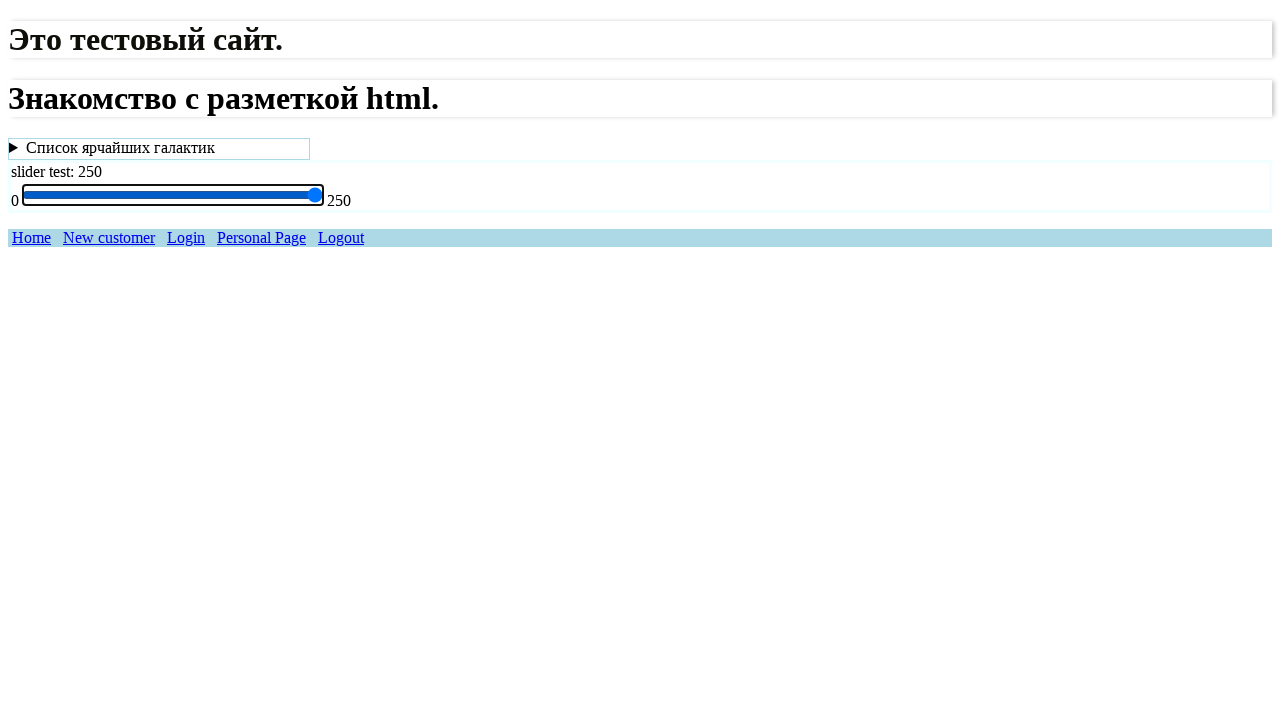

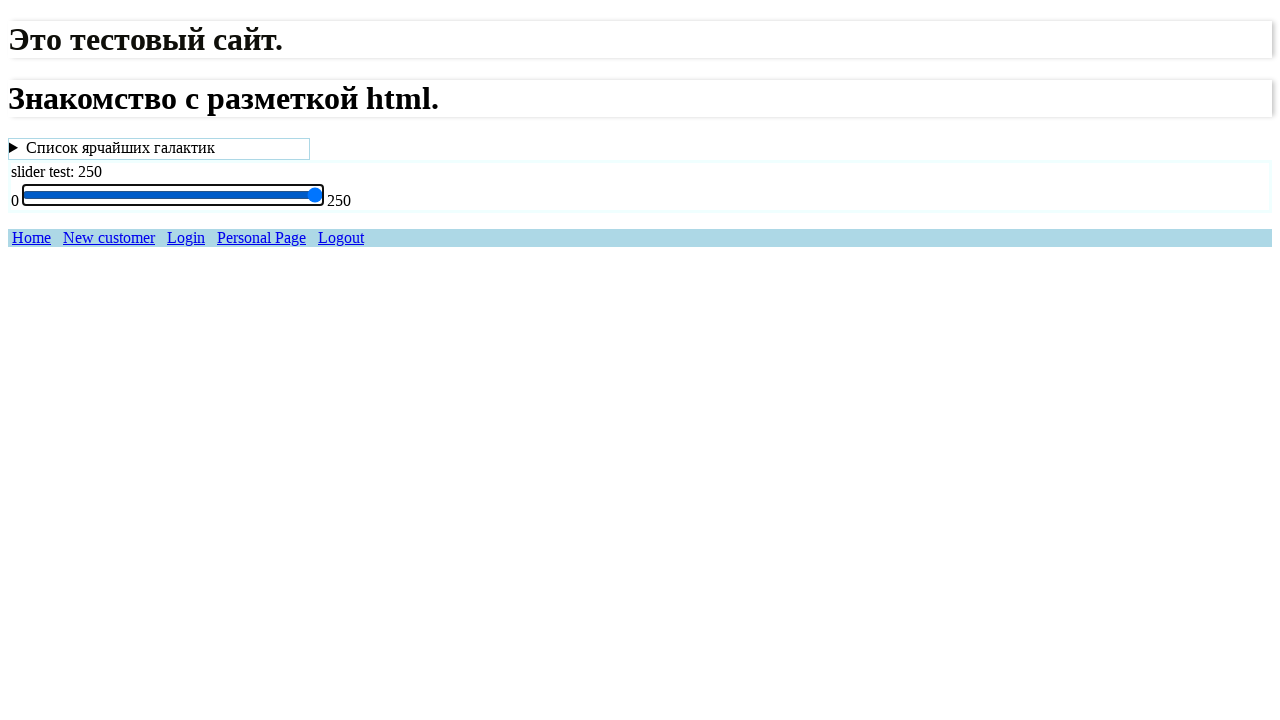